Tests page scrolling functionality by scrolling down and up multiple times using JavaScript executor on an infinite scroll page

Starting URL: https://practice.cydeo.com/infinite_scroll

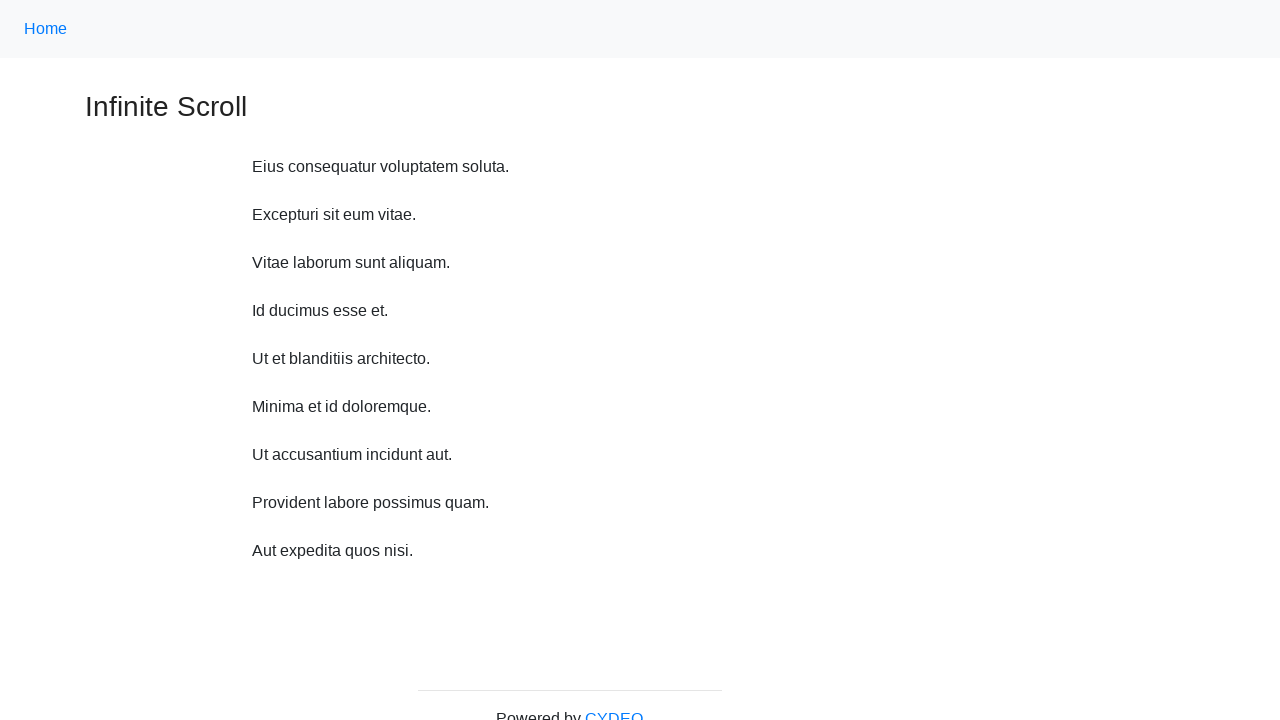

Navigated to infinite scroll practice page
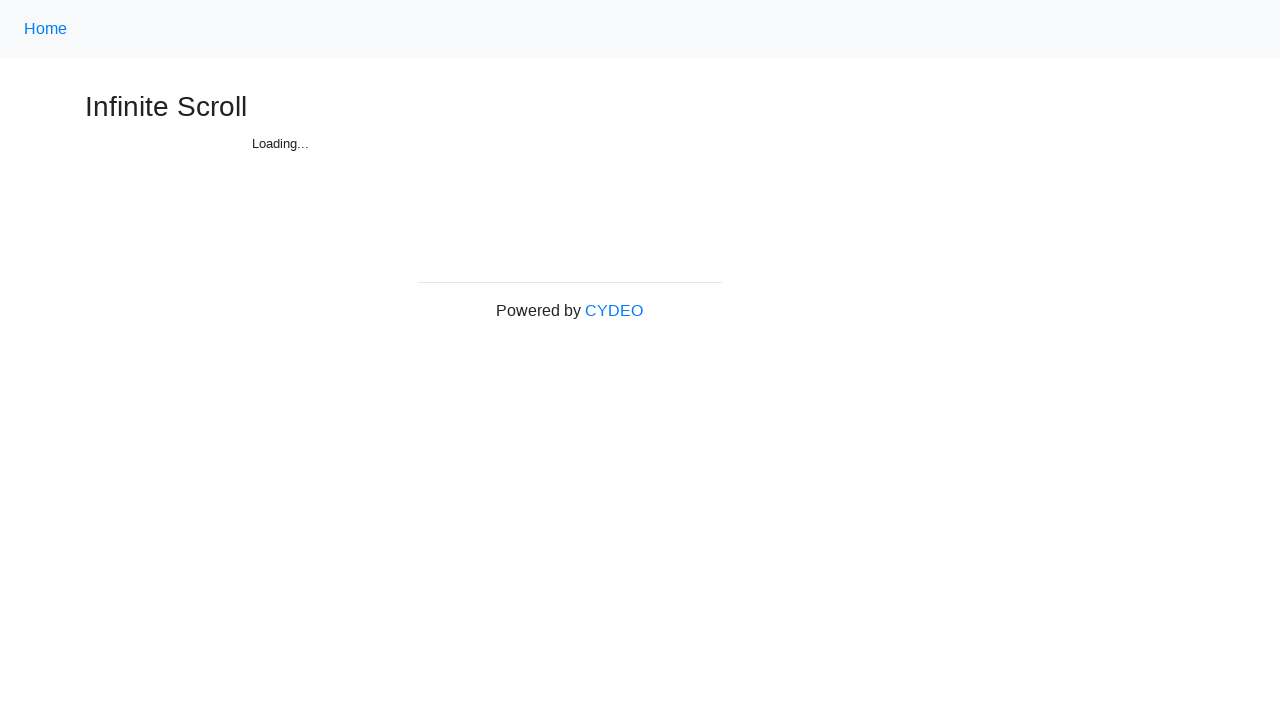

Scrolled down 750 pixels (iteration 1/10)
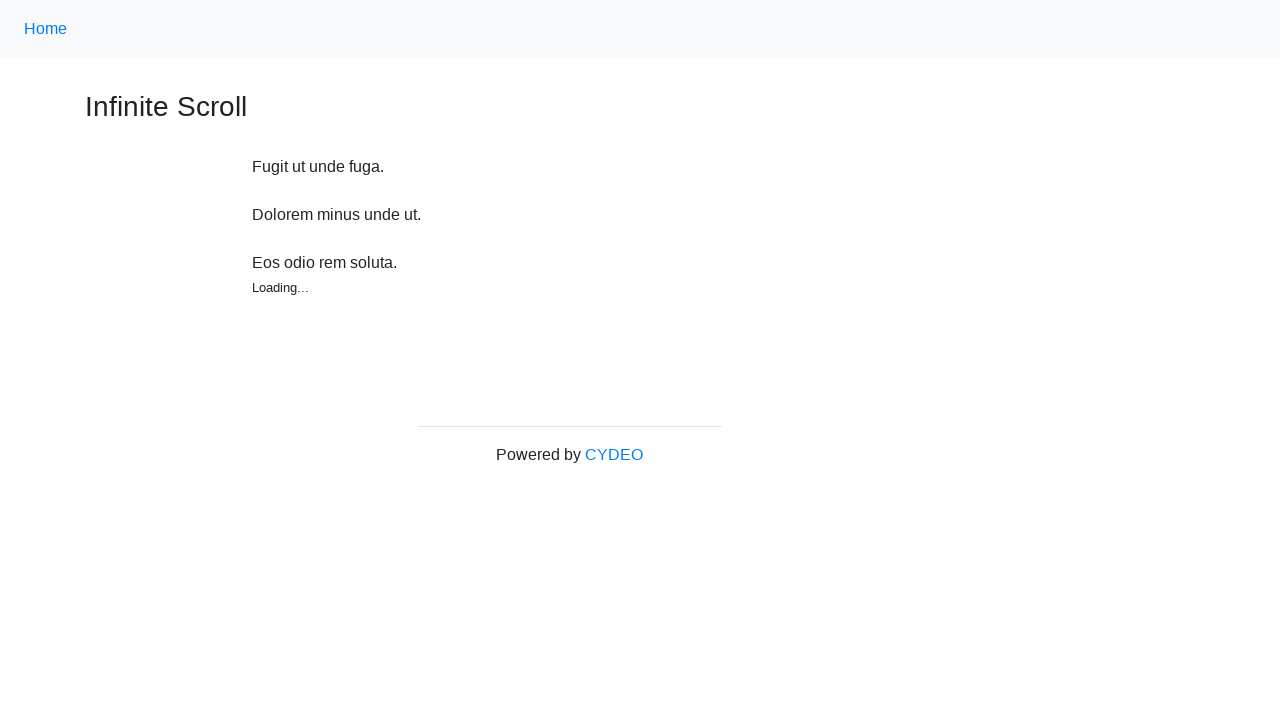

Waited 1 second after scroll down (iteration 1/10)
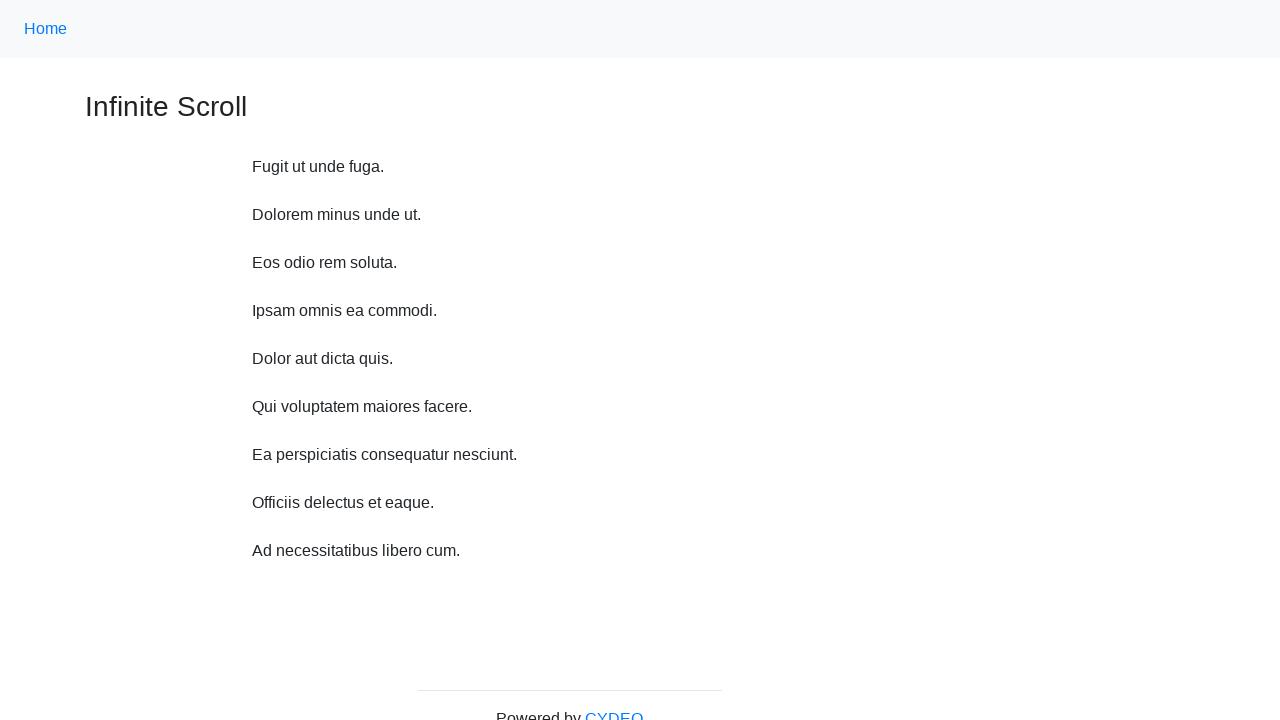

Scrolled down 750 pixels (iteration 2/10)
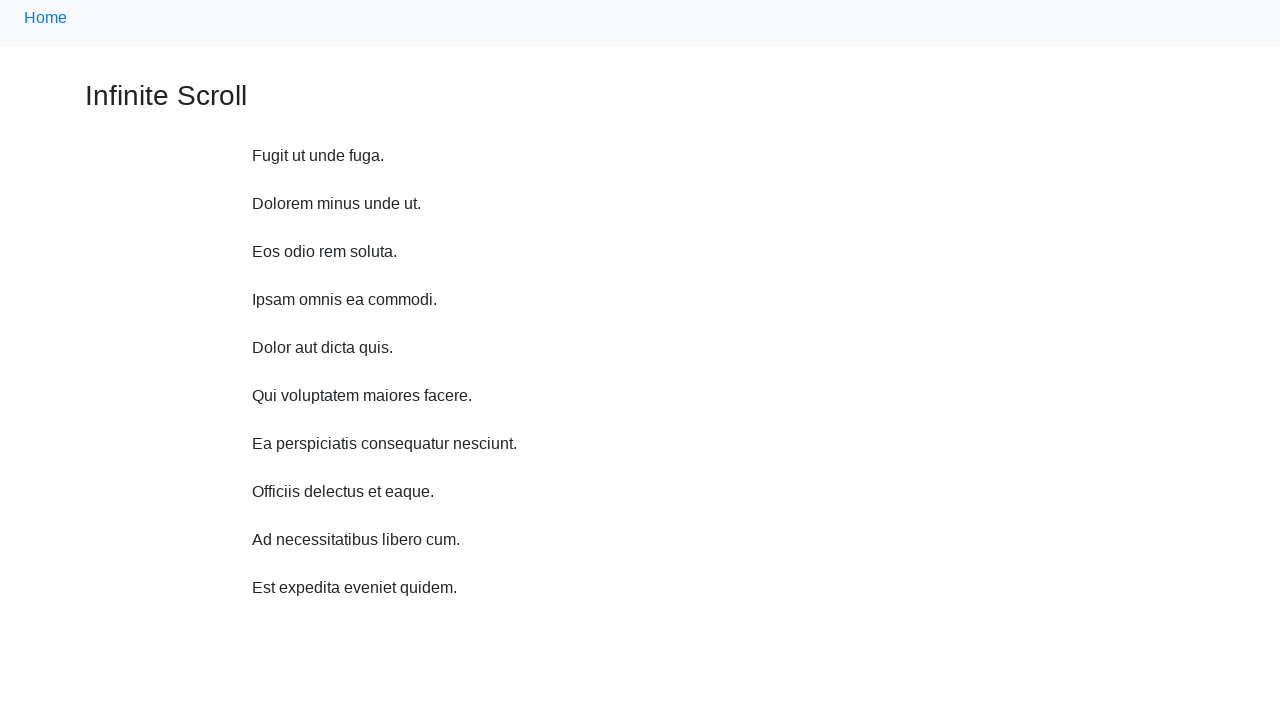

Waited 1 second after scroll down (iteration 2/10)
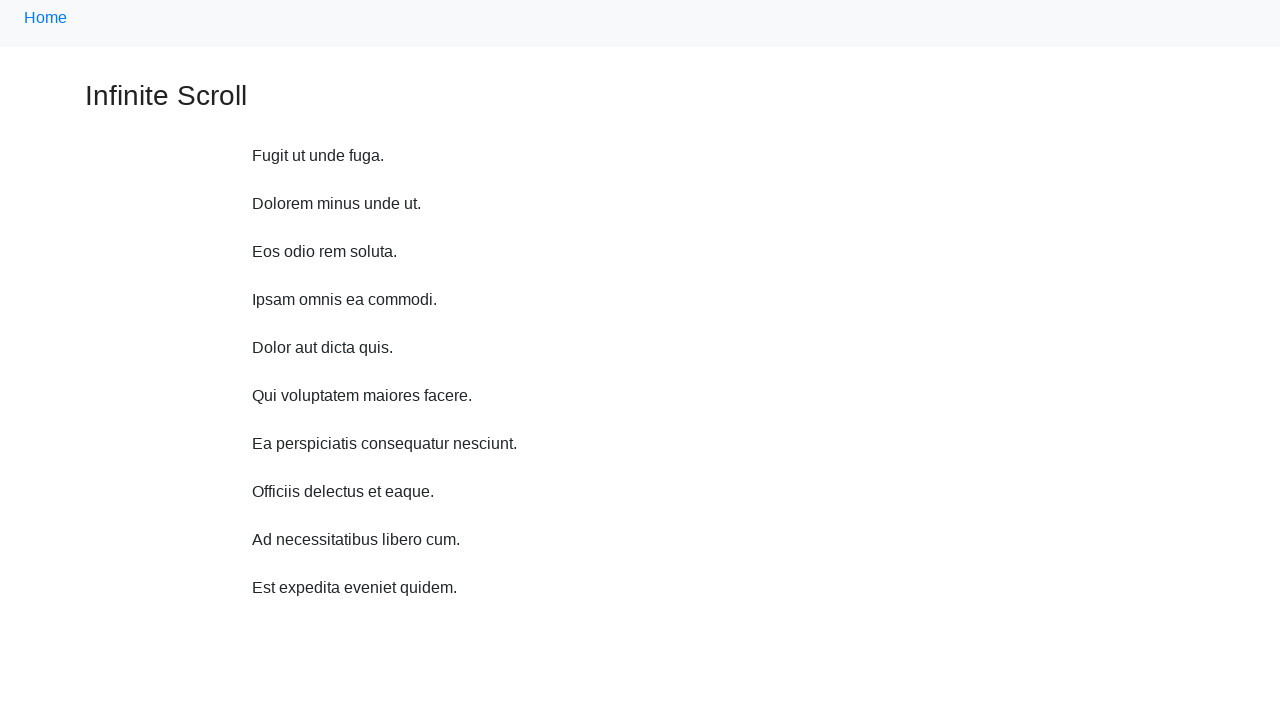

Scrolled down 750 pixels (iteration 3/10)
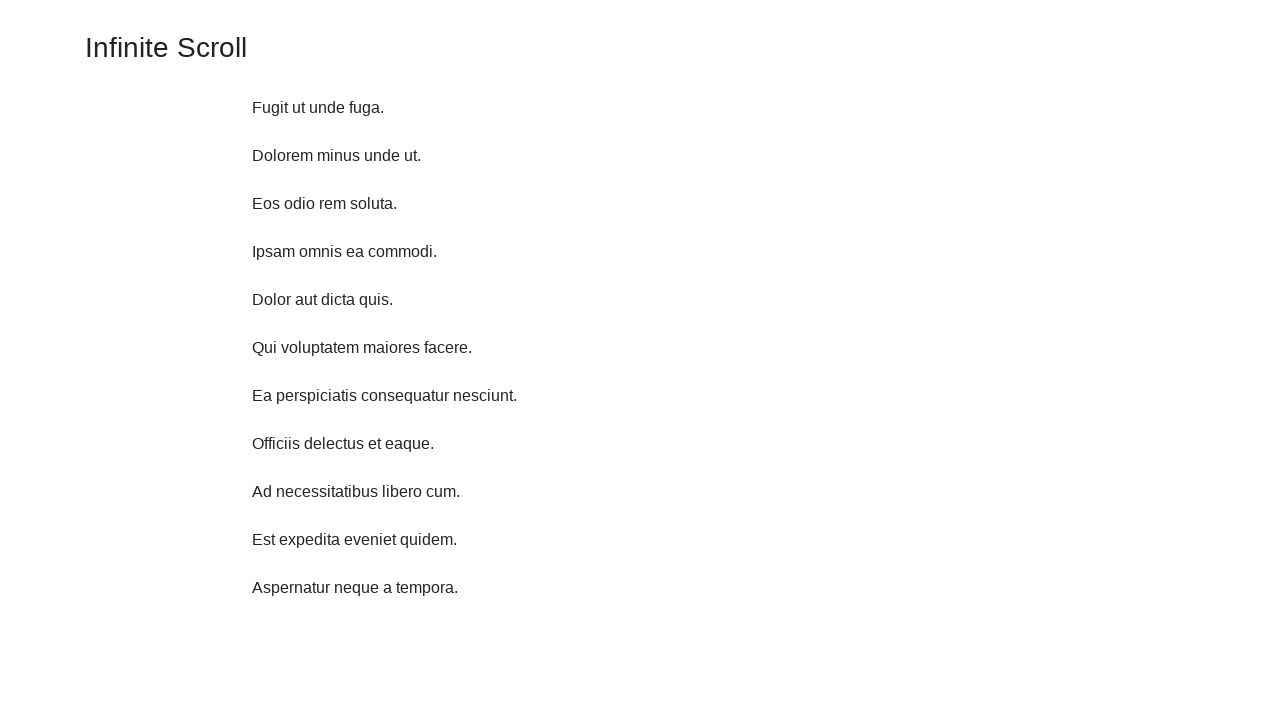

Waited 1 second after scroll down (iteration 3/10)
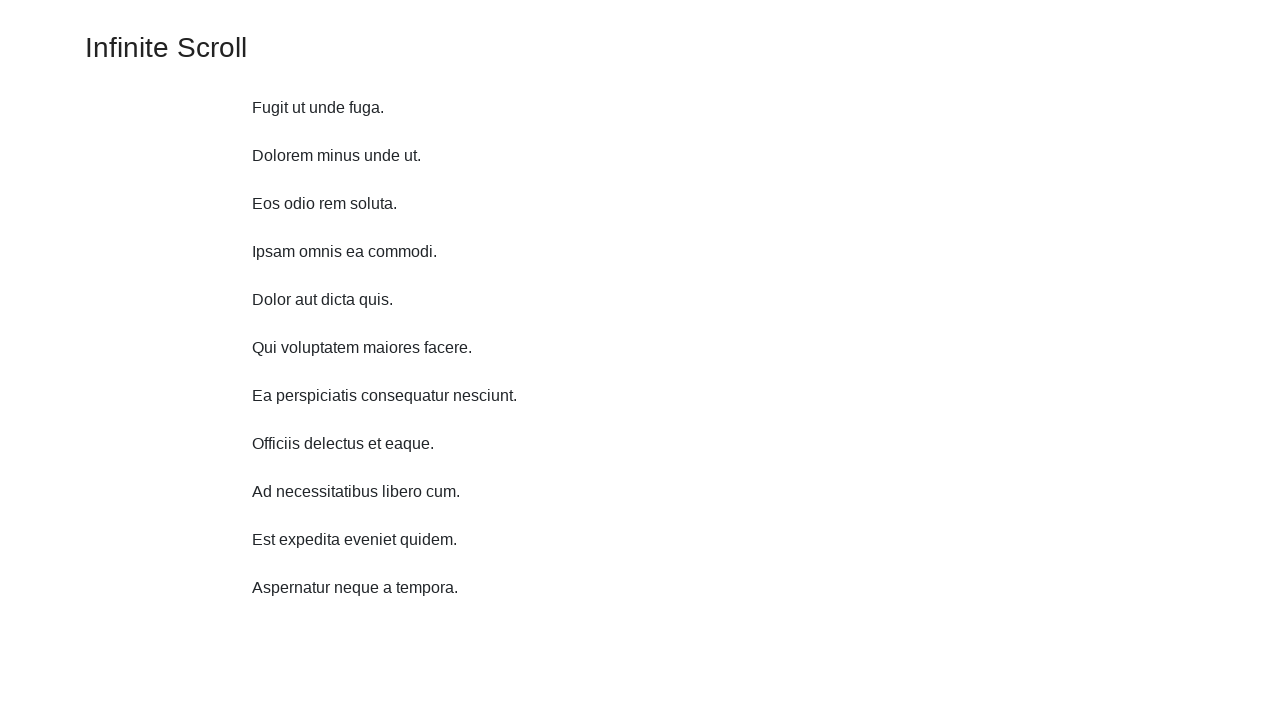

Scrolled down 750 pixels (iteration 4/10)
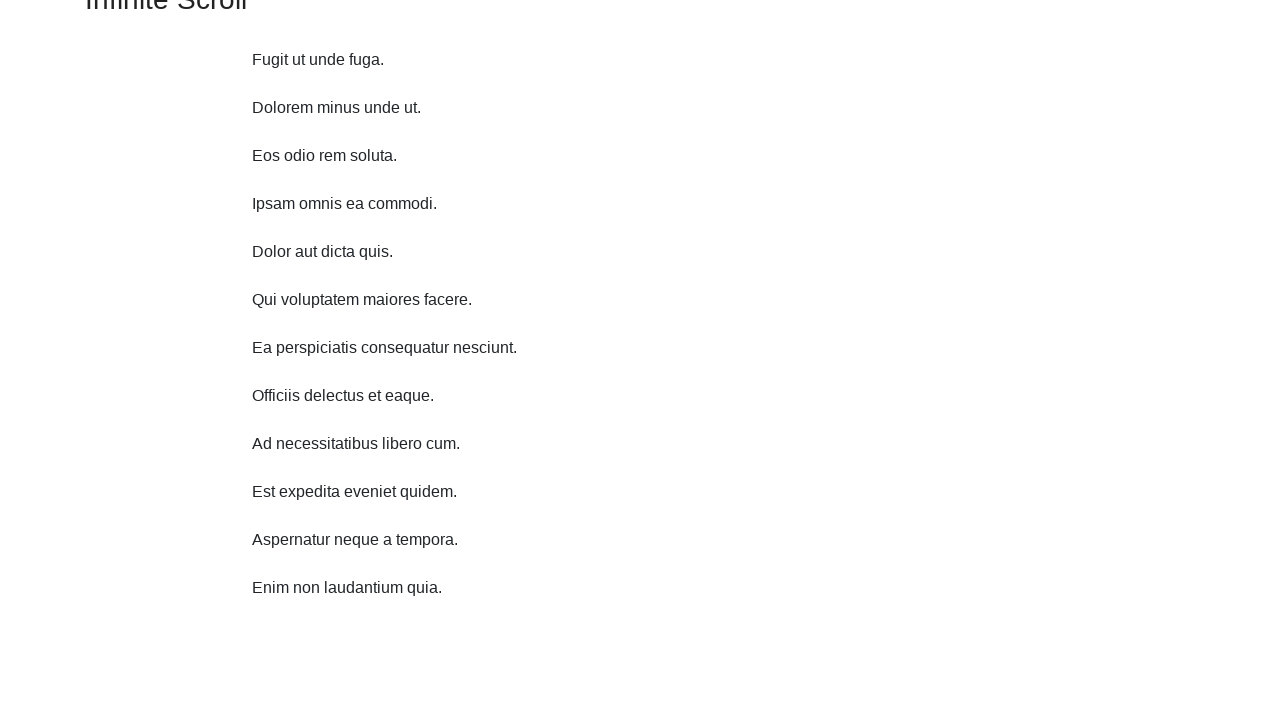

Waited 1 second after scroll down (iteration 4/10)
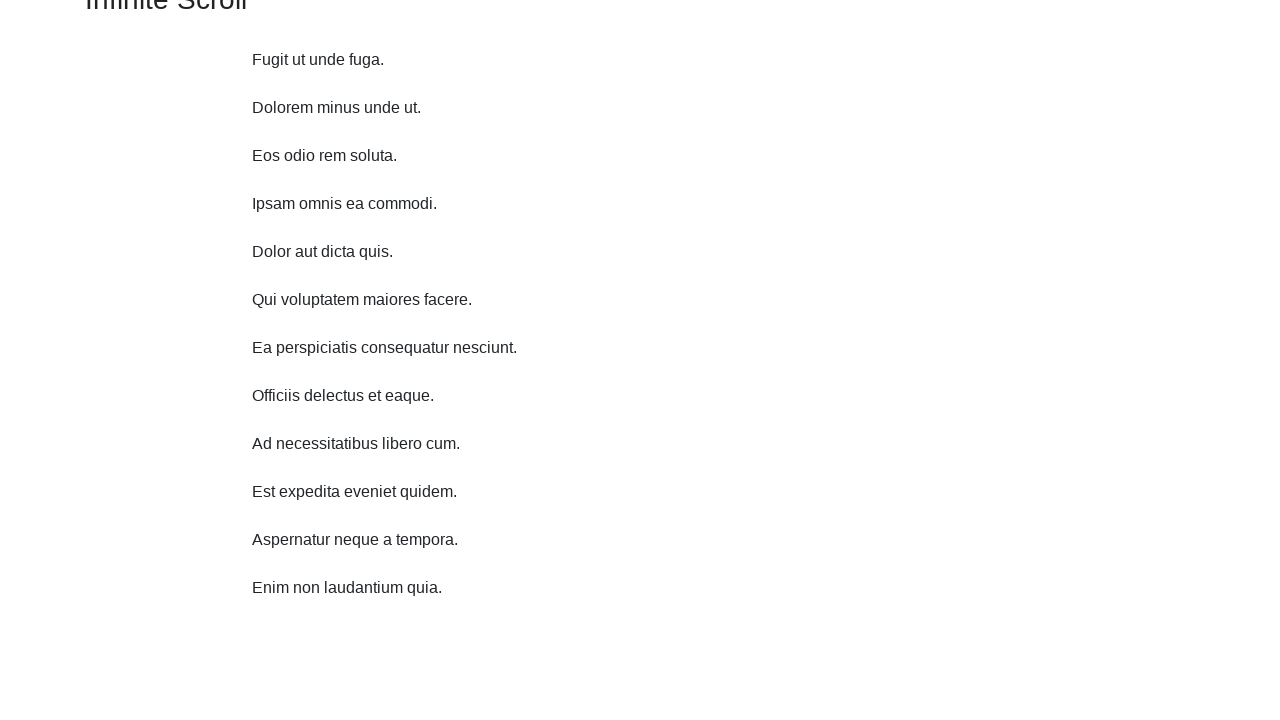

Scrolled down 750 pixels (iteration 5/10)
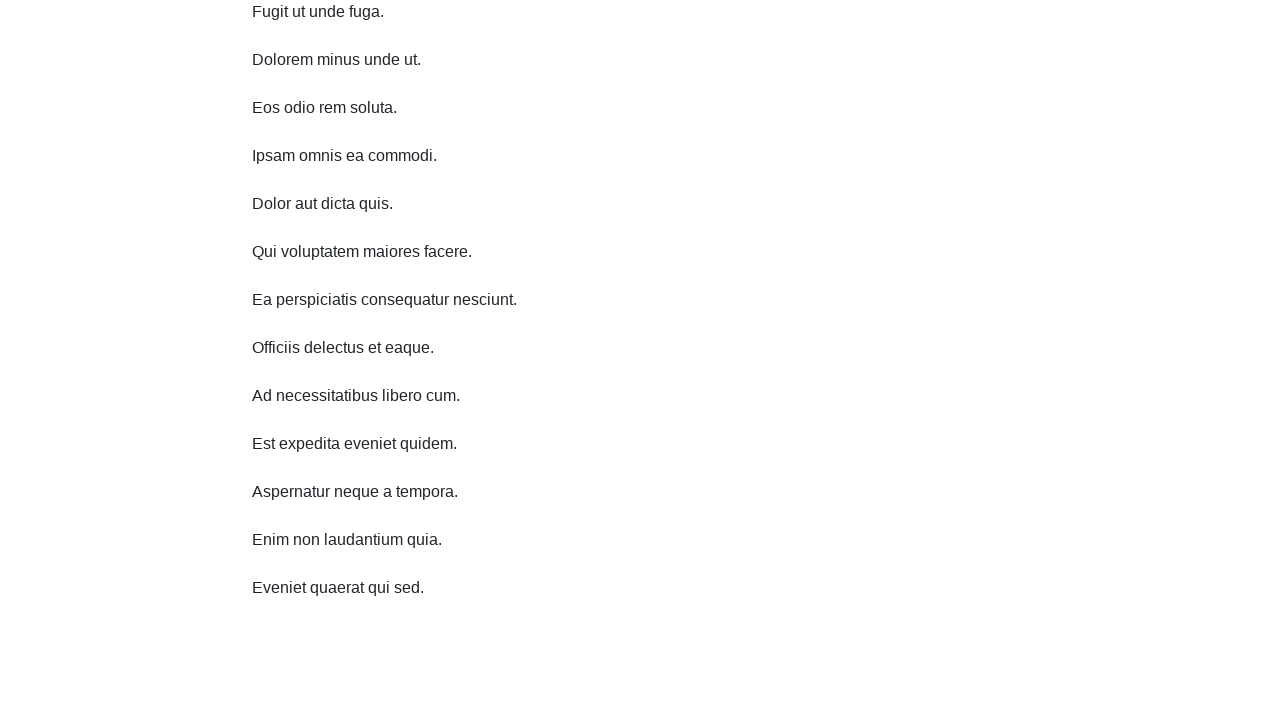

Waited 1 second after scroll down (iteration 5/10)
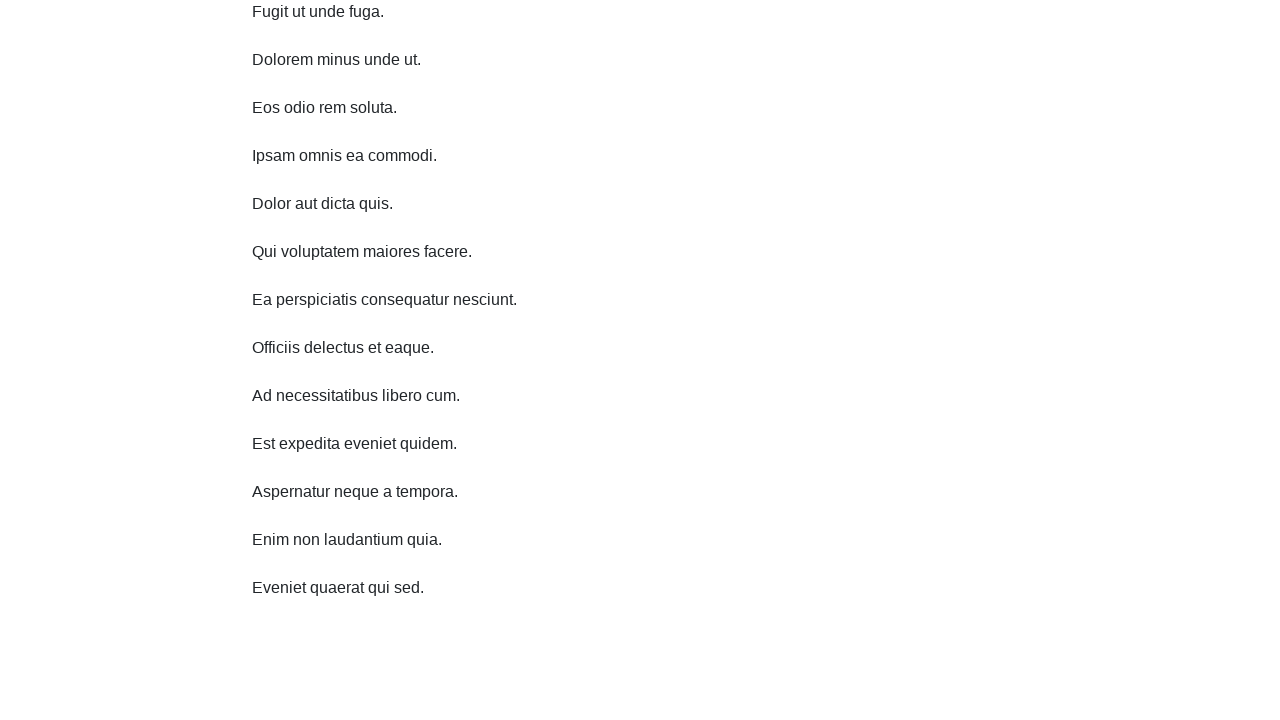

Scrolled down 750 pixels (iteration 6/10)
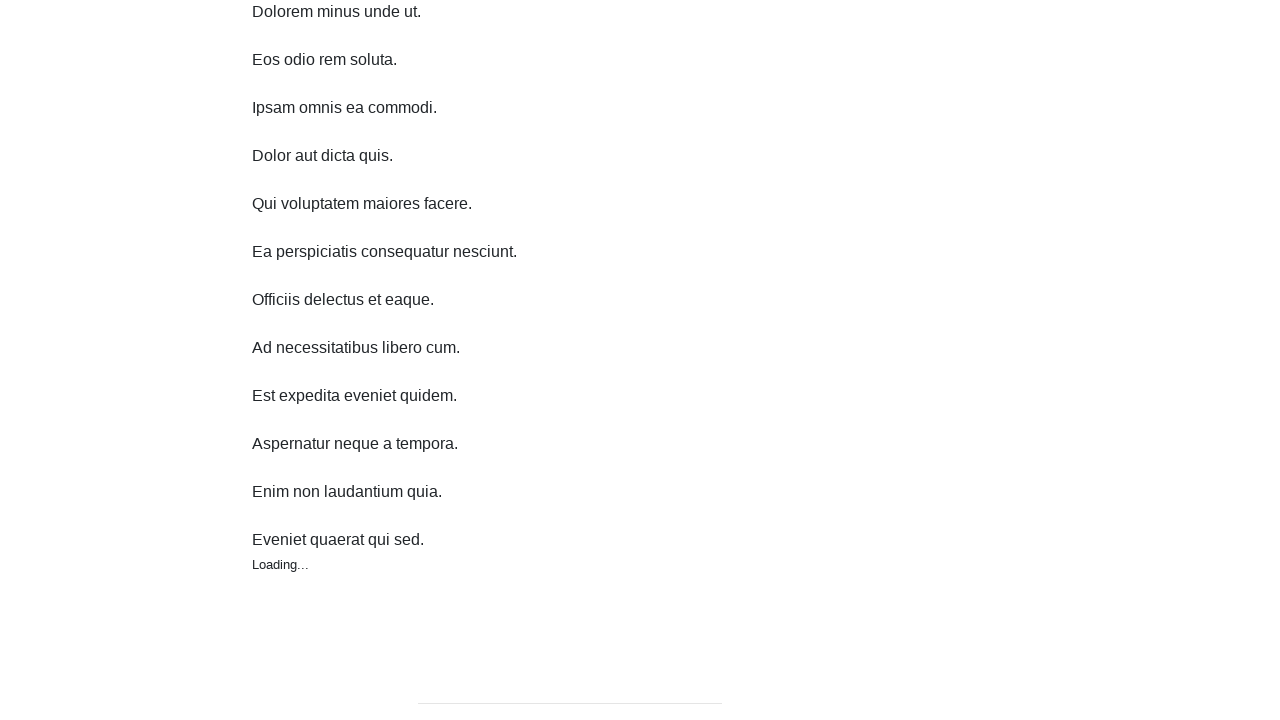

Waited 1 second after scroll down (iteration 6/10)
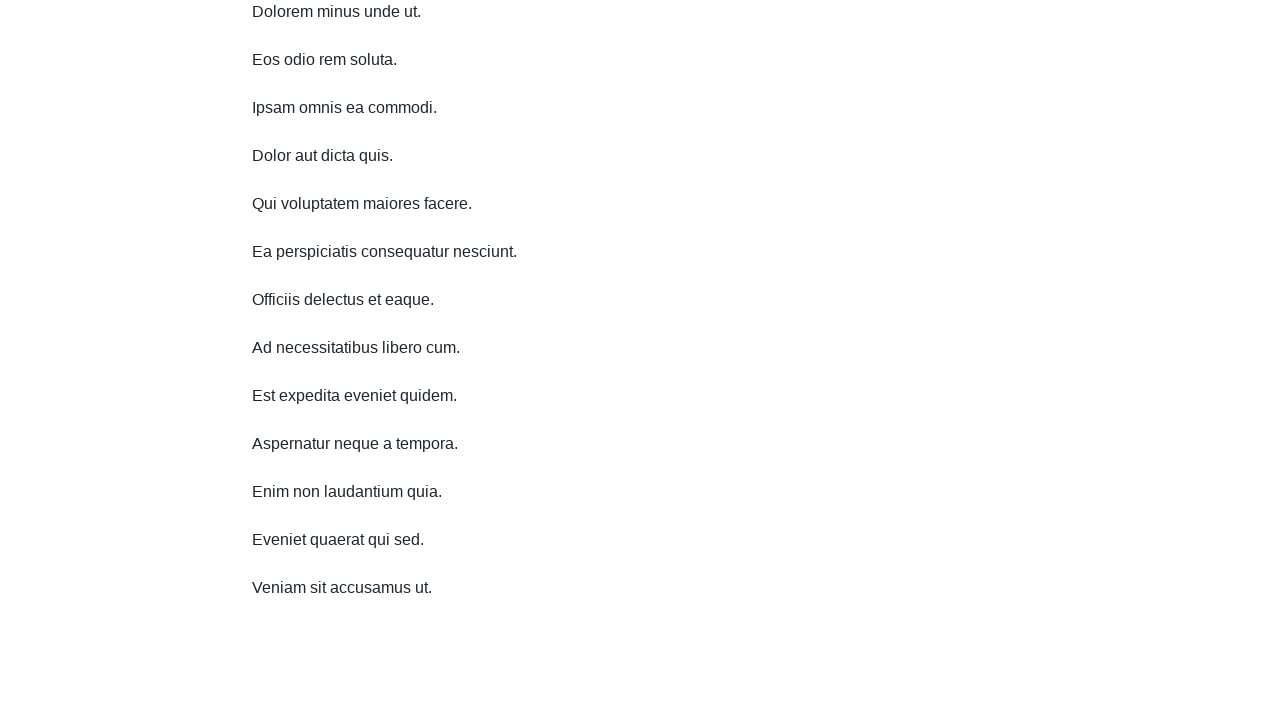

Scrolled down 750 pixels (iteration 7/10)
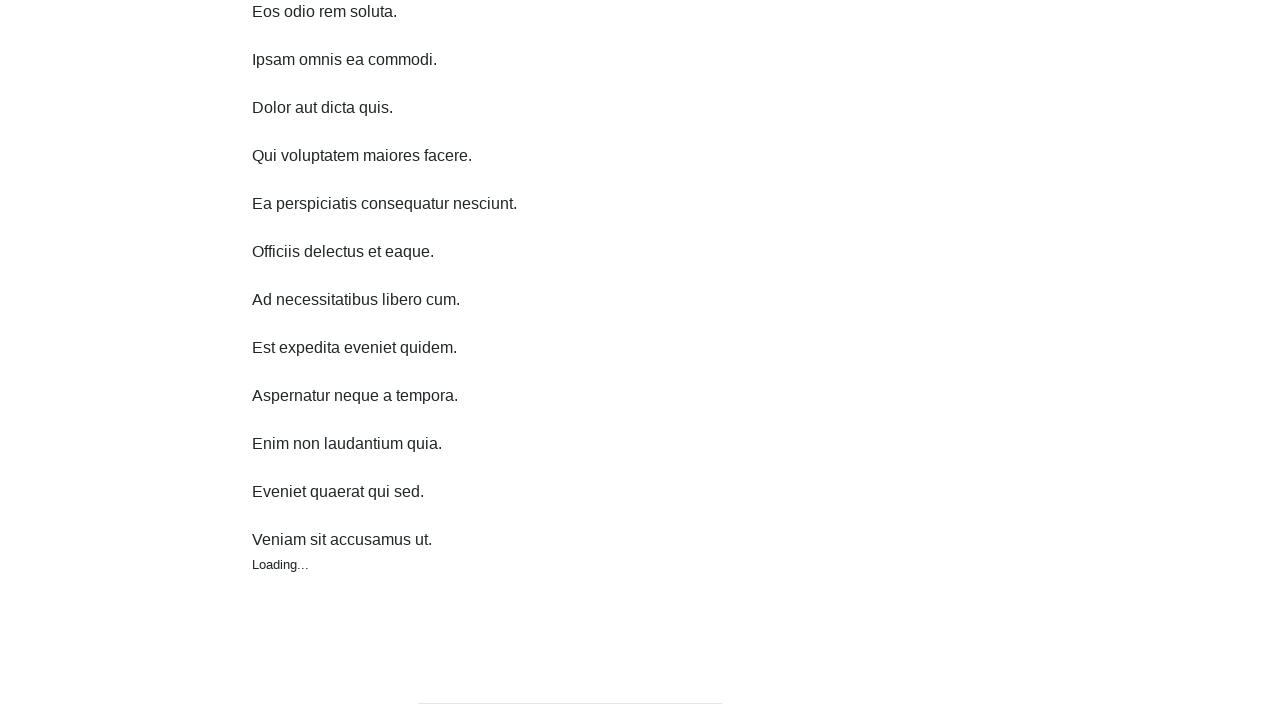

Waited 1 second after scroll down (iteration 7/10)
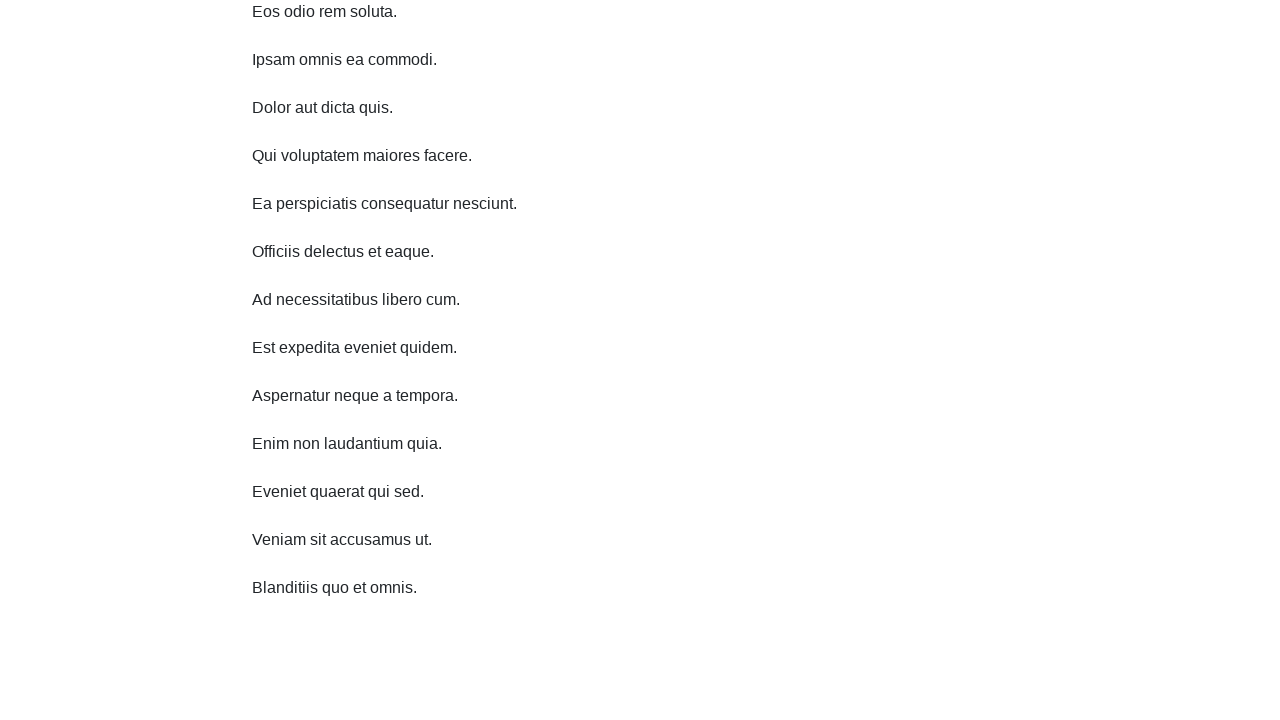

Scrolled down 750 pixels (iteration 8/10)
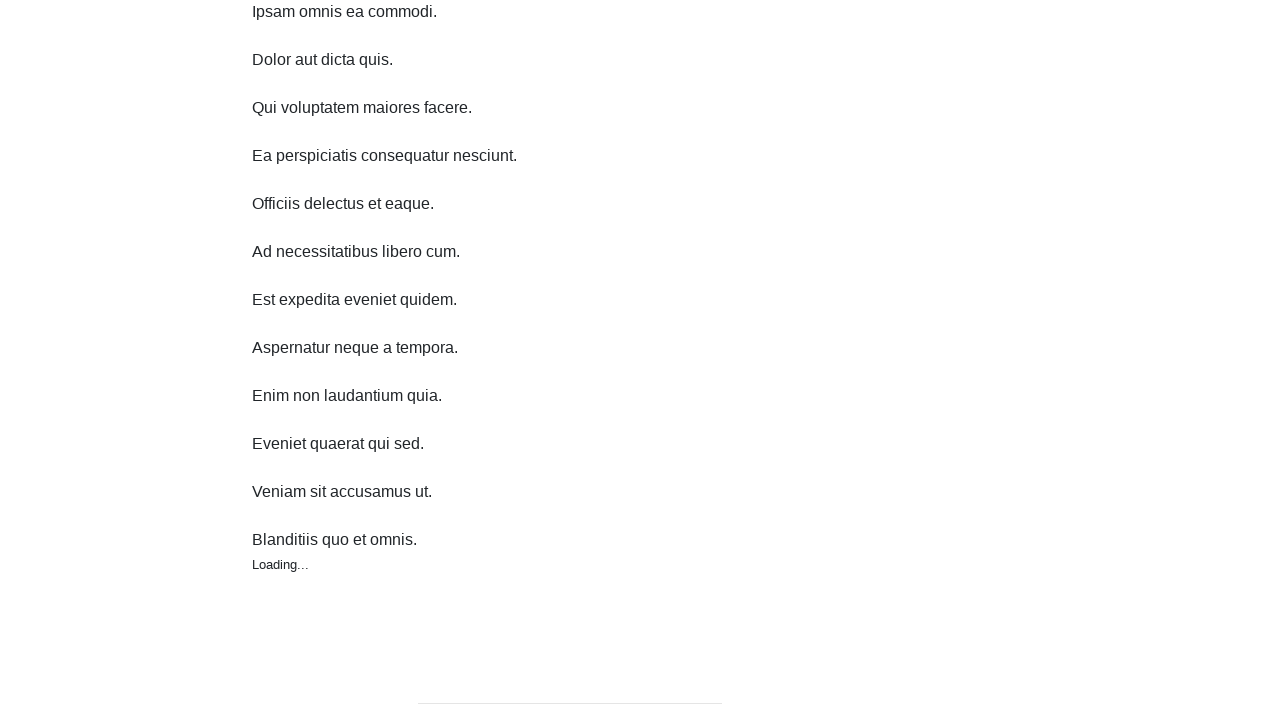

Waited 1 second after scroll down (iteration 8/10)
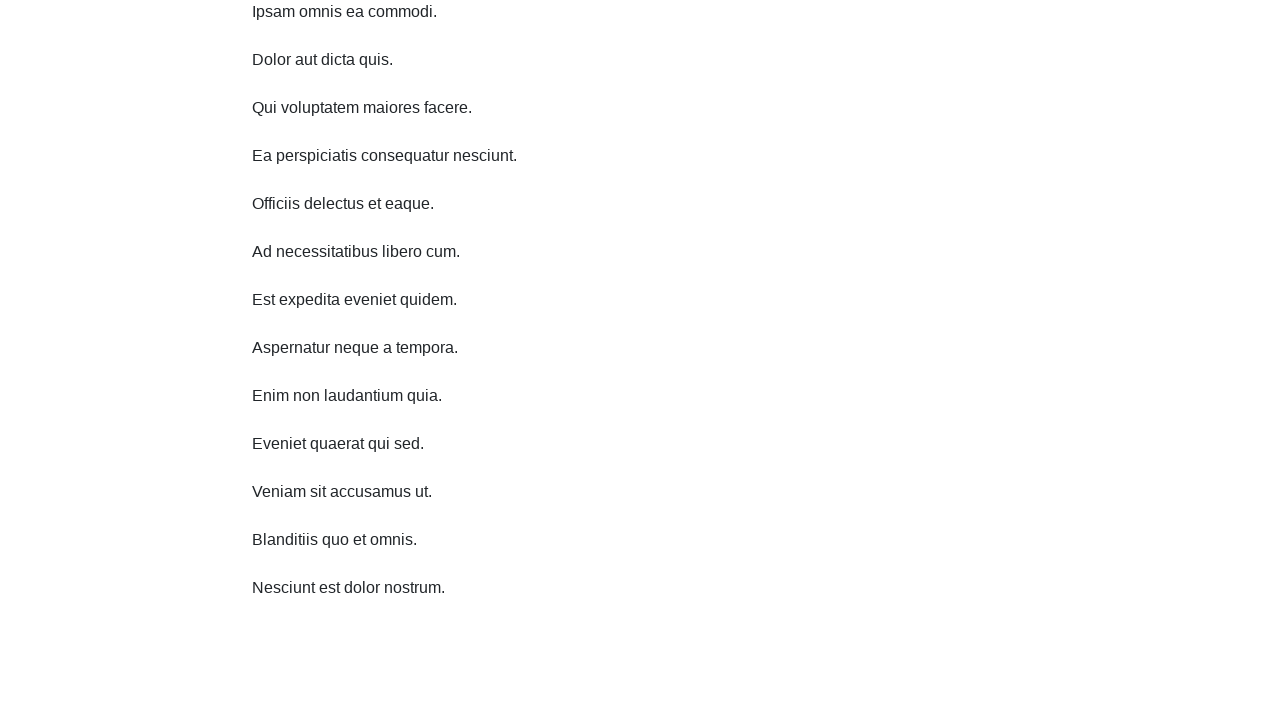

Scrolled down 750 pixels (iteration 9/10)
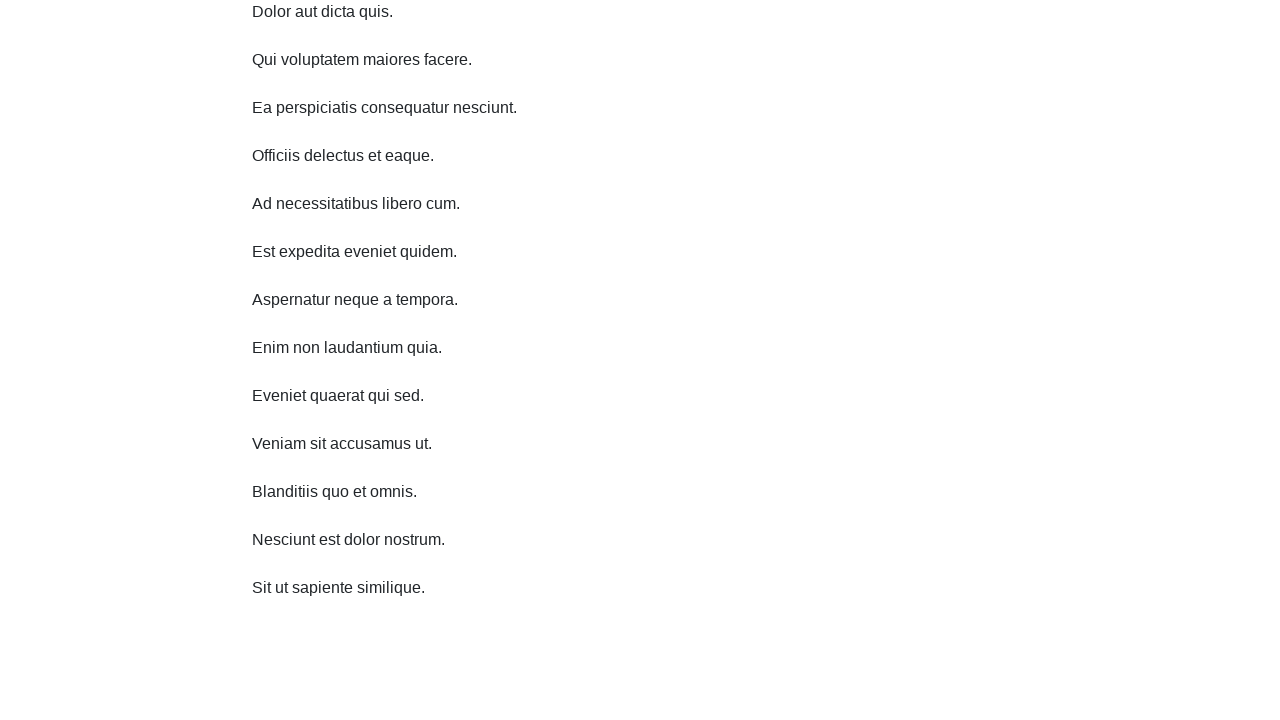

Waited 1 second after scroll down (iteration 9/10)
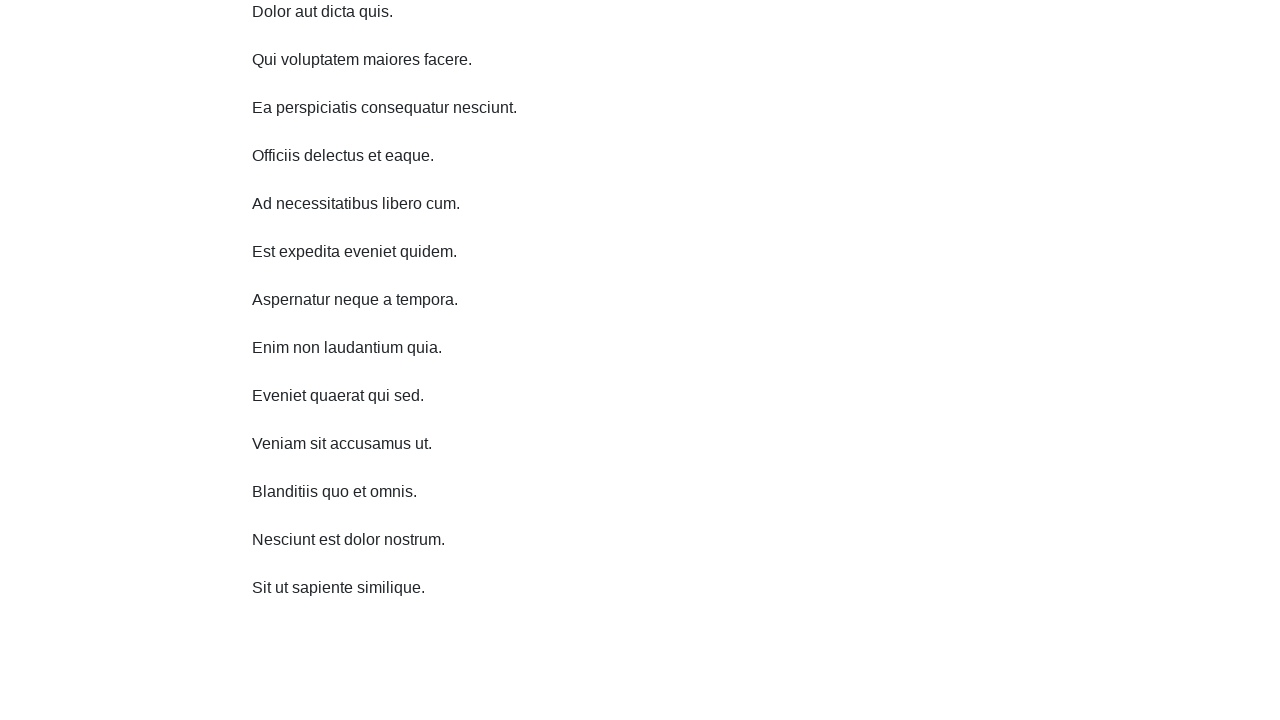

Scrolled down 750 pixels (iteration 10/10)
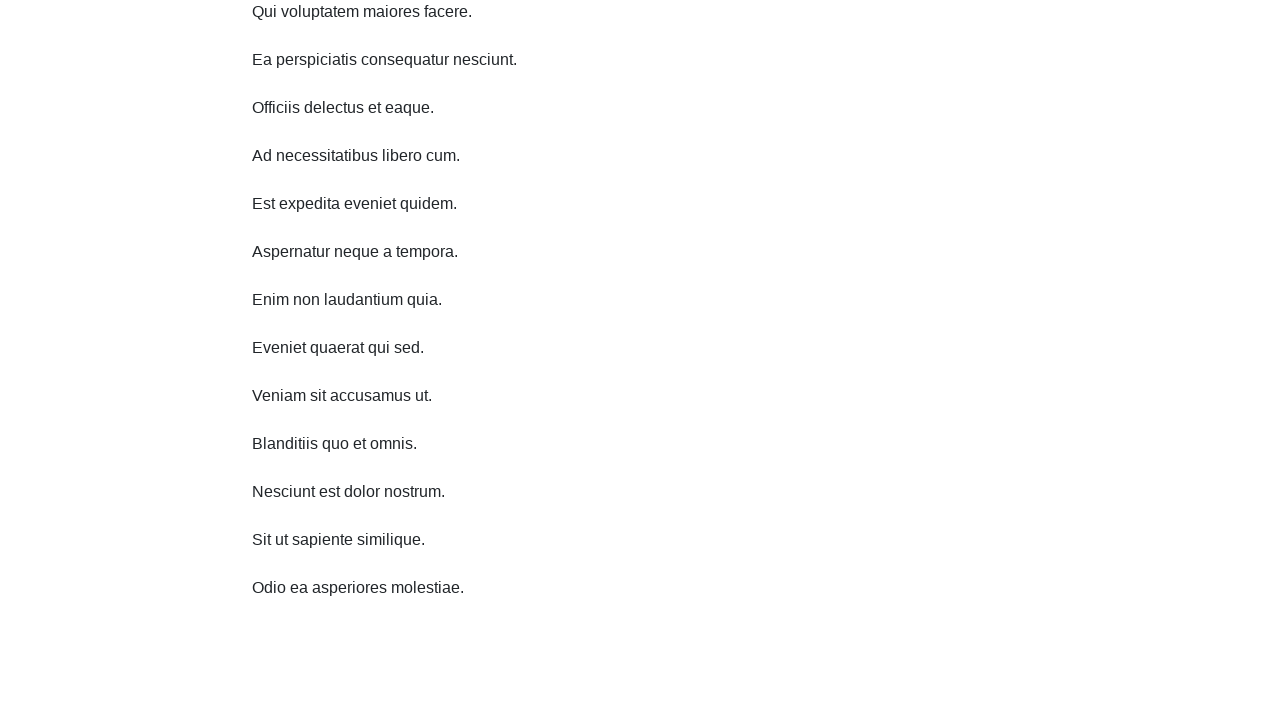

Waited 1 second after scroll down (iteration 10/10)
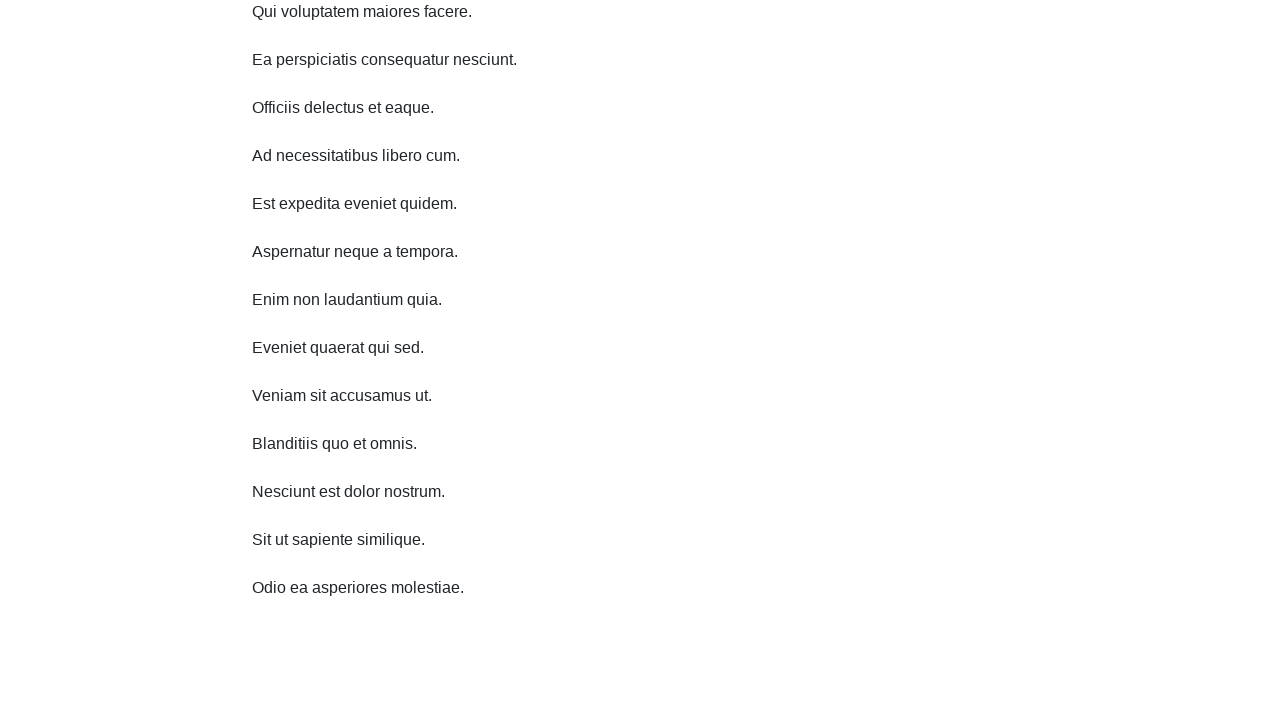

Scrolled up 750 pixels (iteration 1/10)
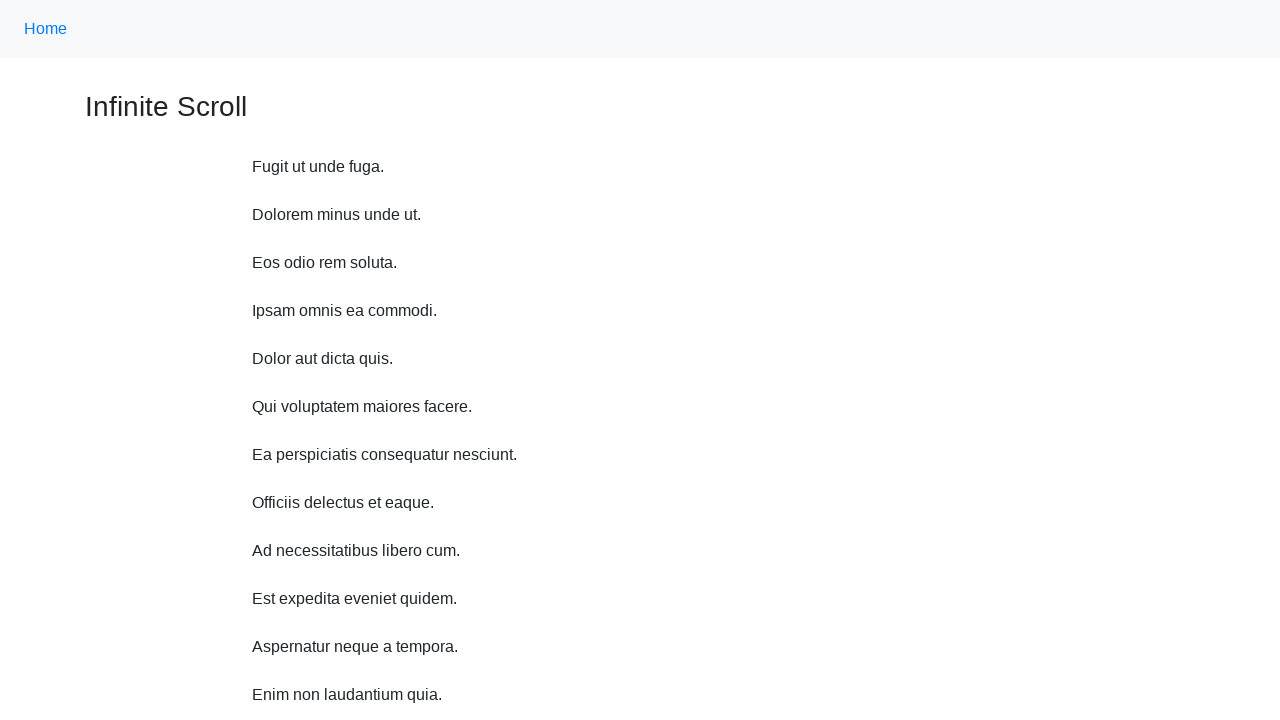

Waited 1 second after scroll up (iteration 1/10)
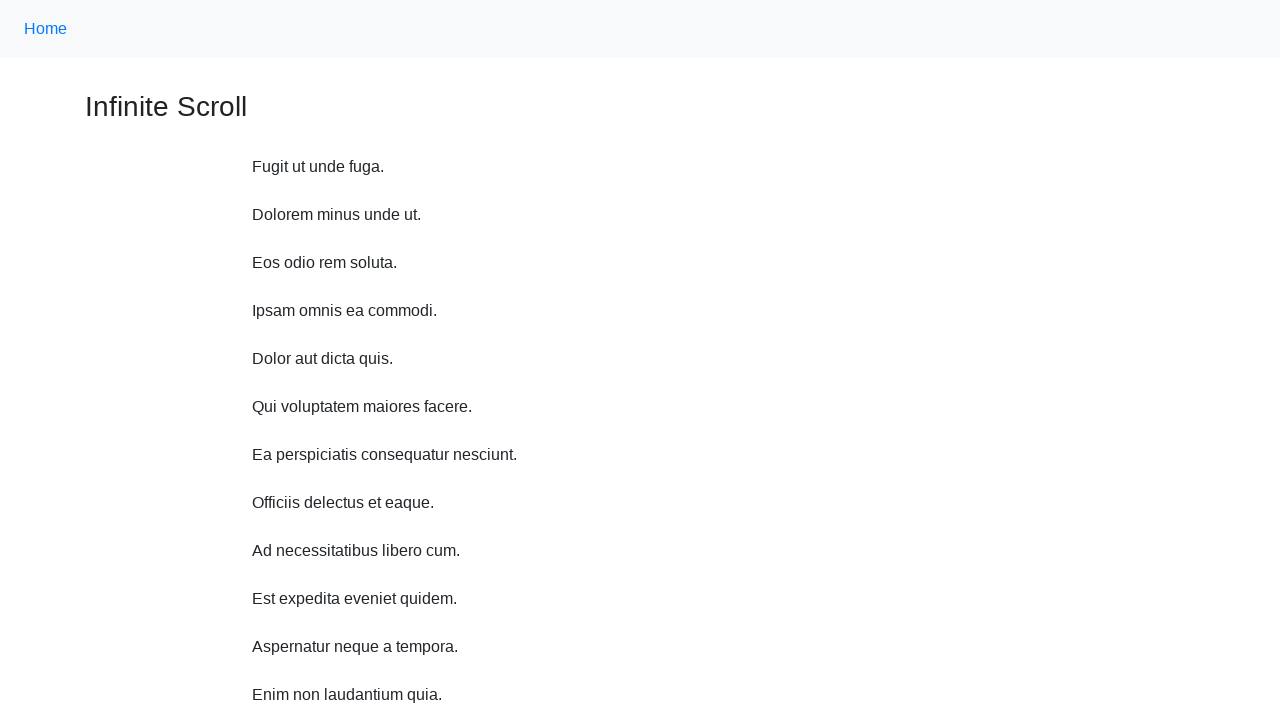

Scrolled up 750 pixels (iteration 2/10)
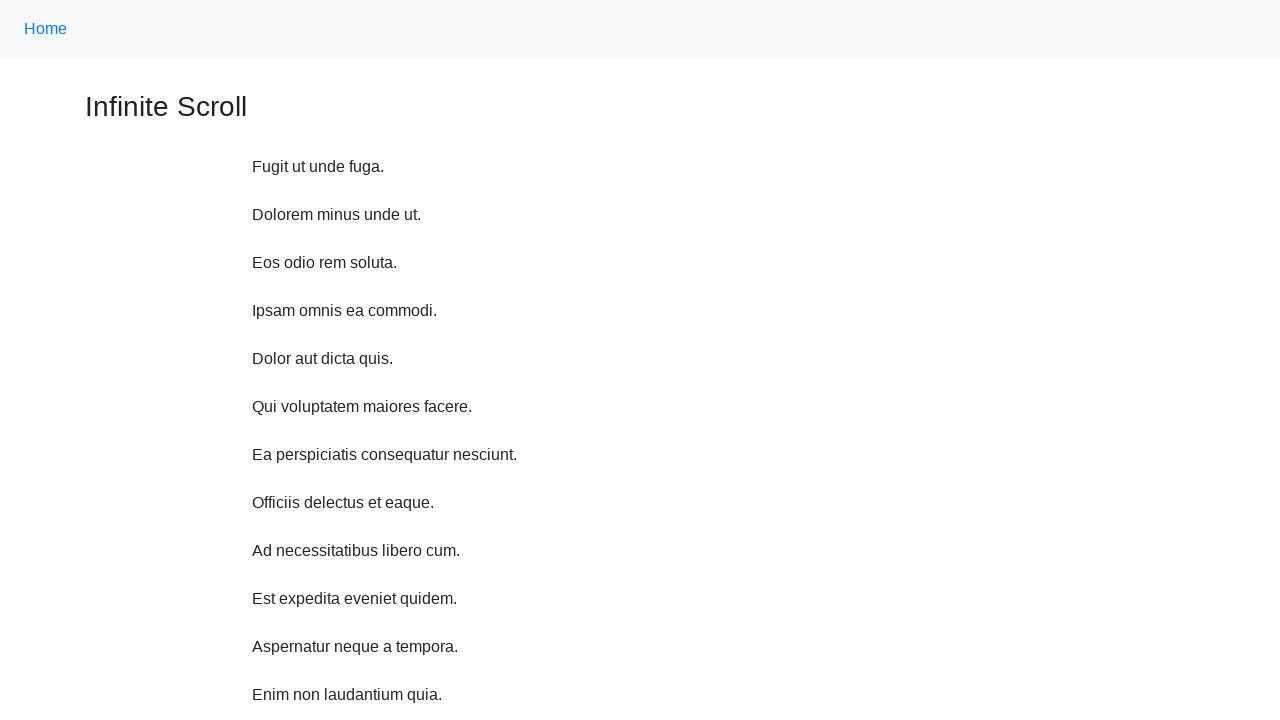

Waited 1 second after scroll up (iteration 2/10)
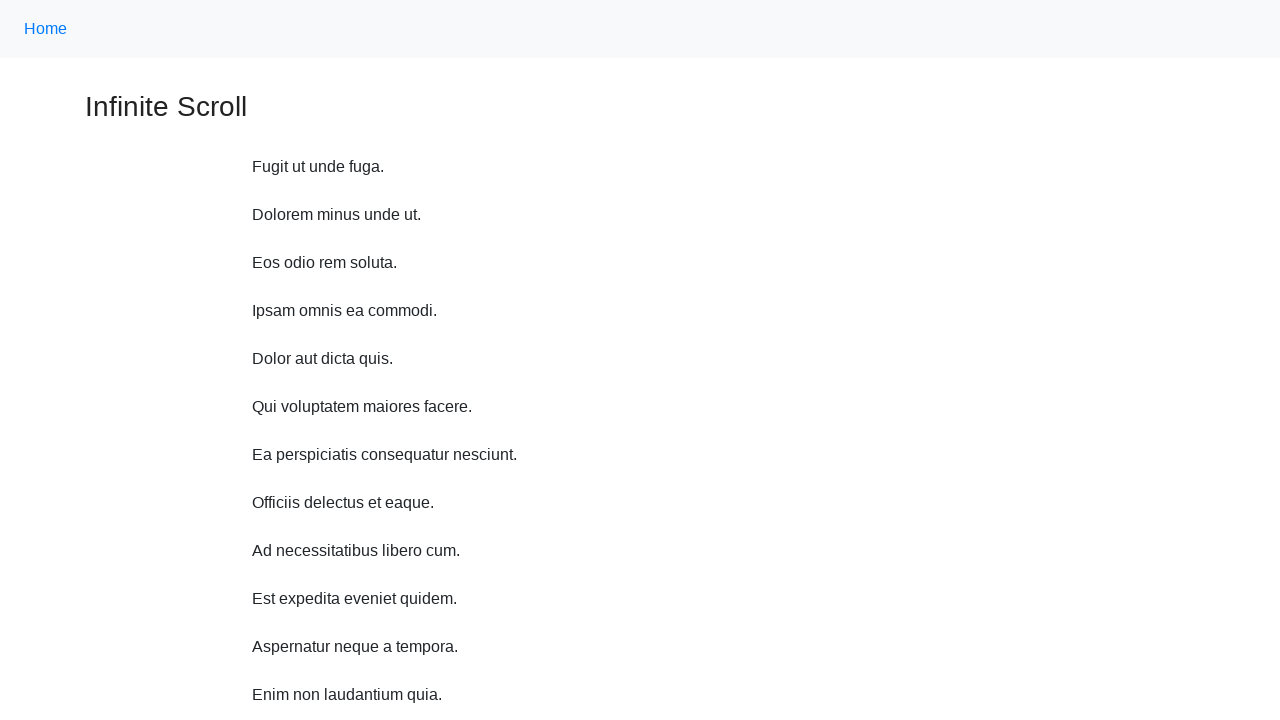

Scrolled up 750 pixels (iteration 3/10)
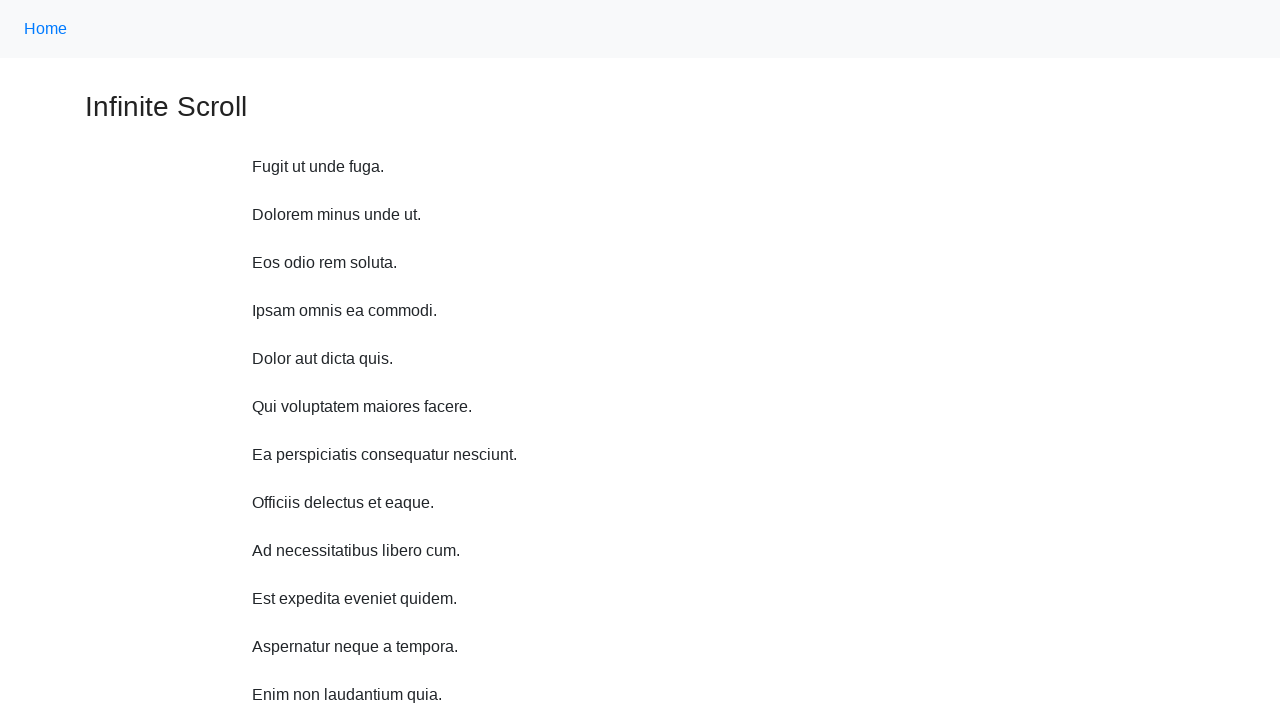

Waited 1 second after scroll up (iteration 3/10)
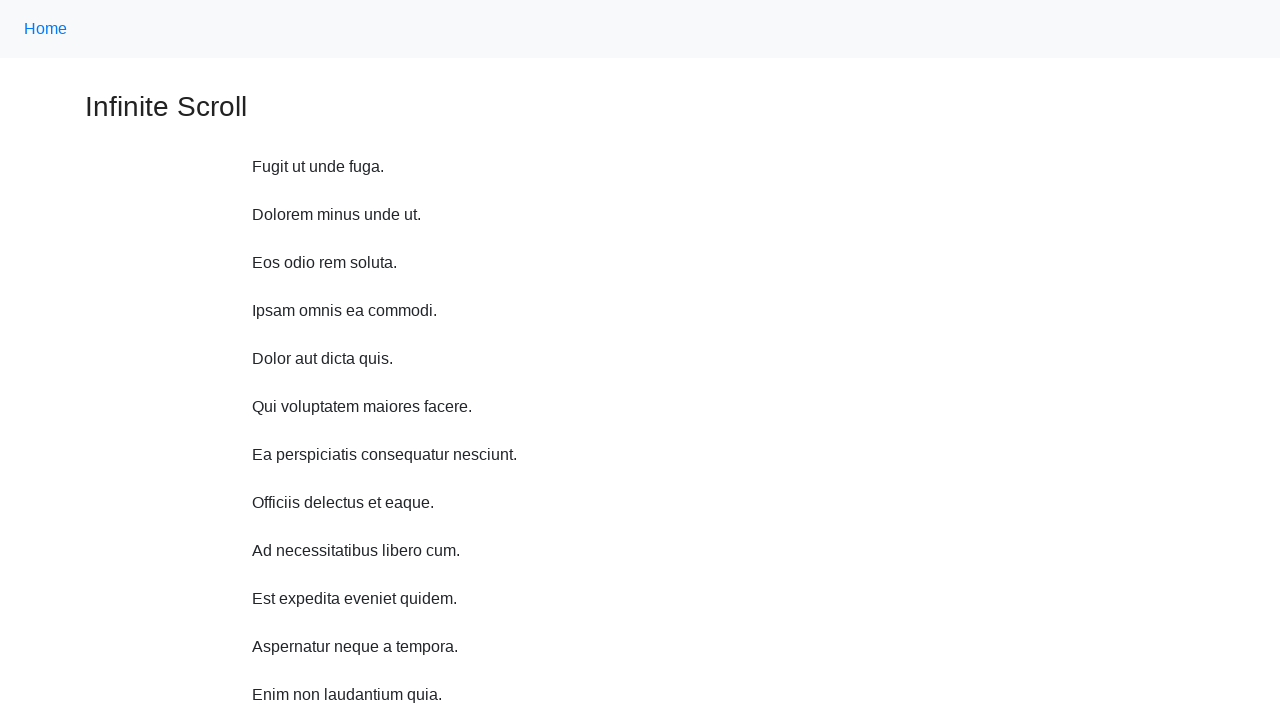

Scrolled up 750 pixels (iteration 4/10)
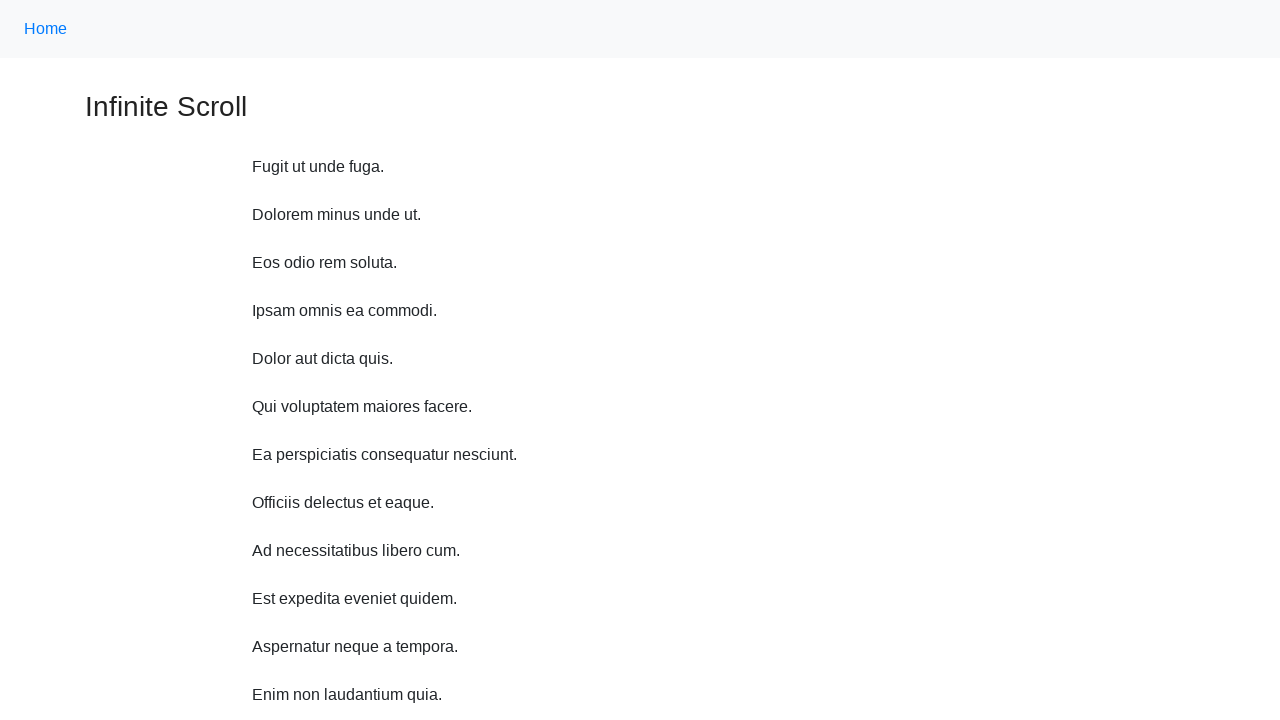

Waited 1 second after scroll up (iteration 4/10)
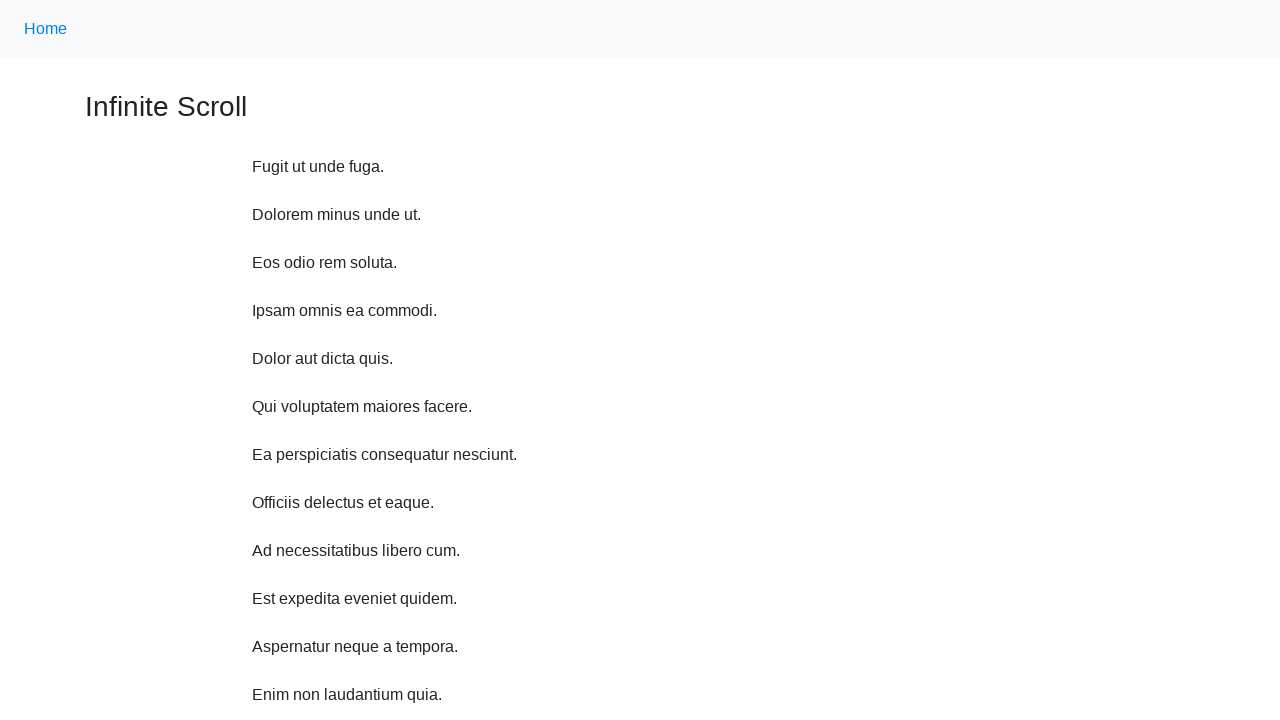

Scrolled up 750 pixels (iteration 5/10)
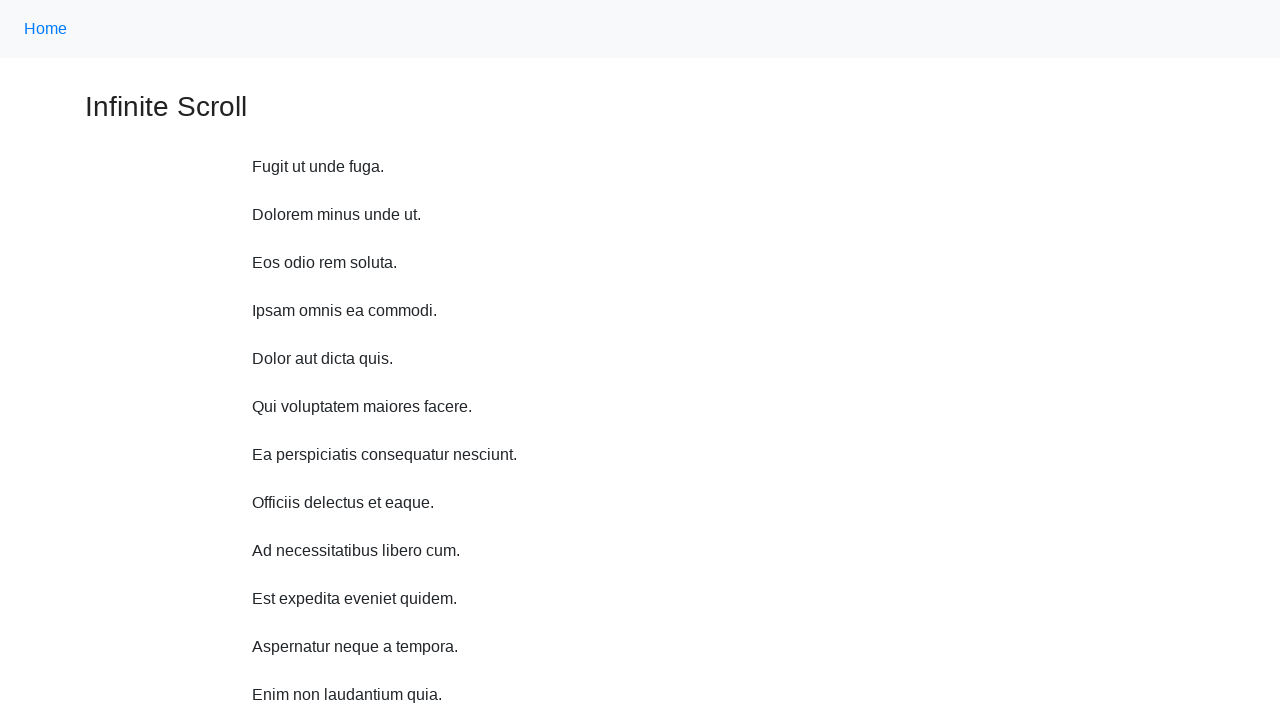

Waited 1 second after scroll up (iteration 5/10)
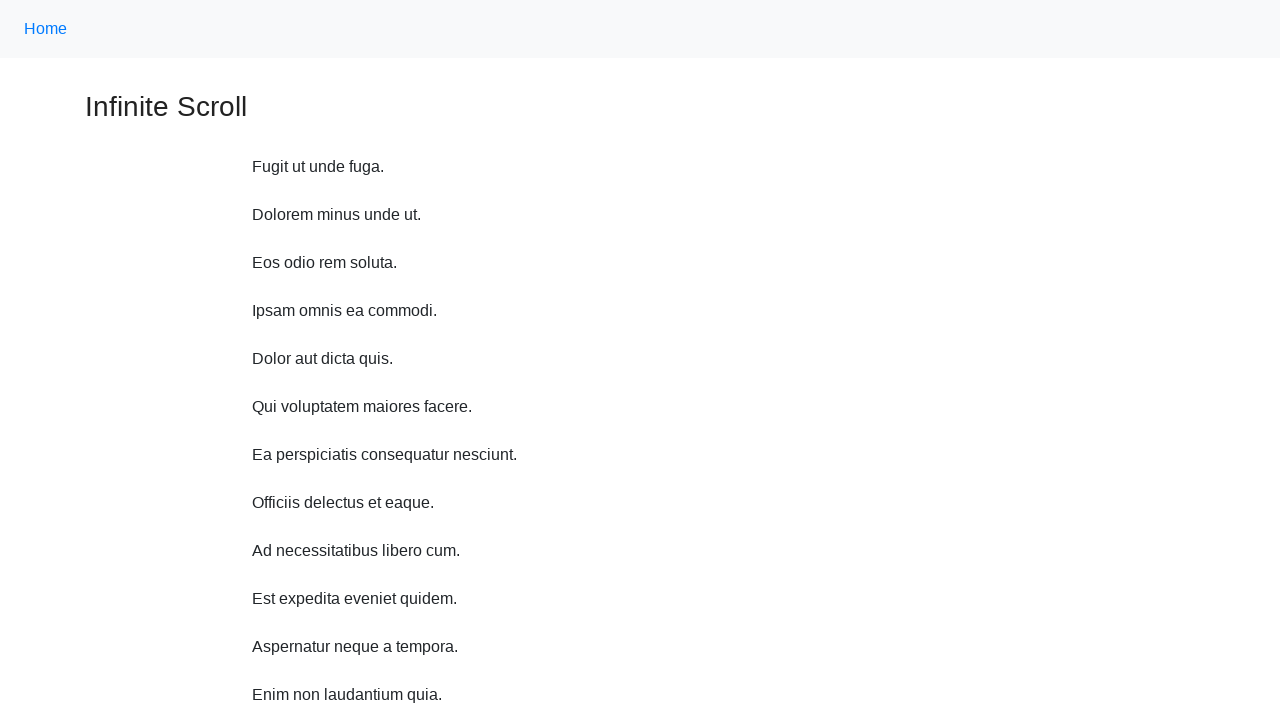

Scrolled up 750 pixels (iteration 6/10)
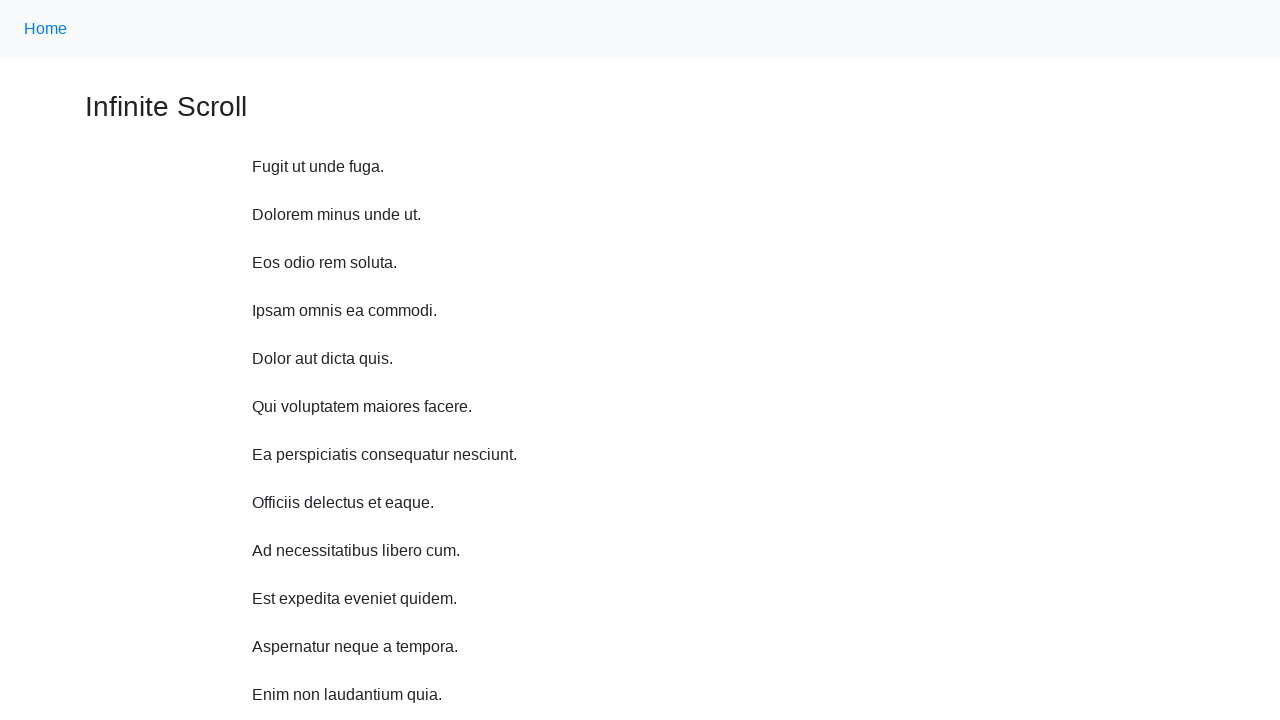

Waited 1 second after scroll up (iteration 6/10)
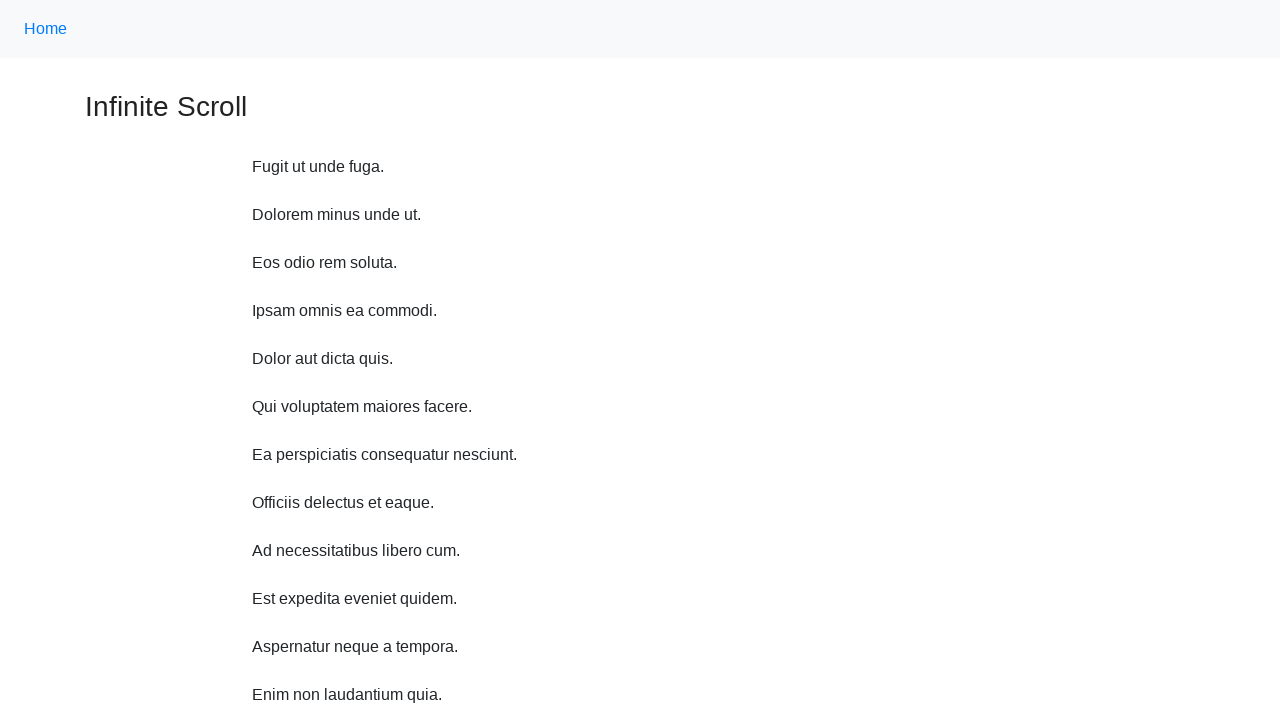

Scrolled up 750 pixels (iteration 7/10)
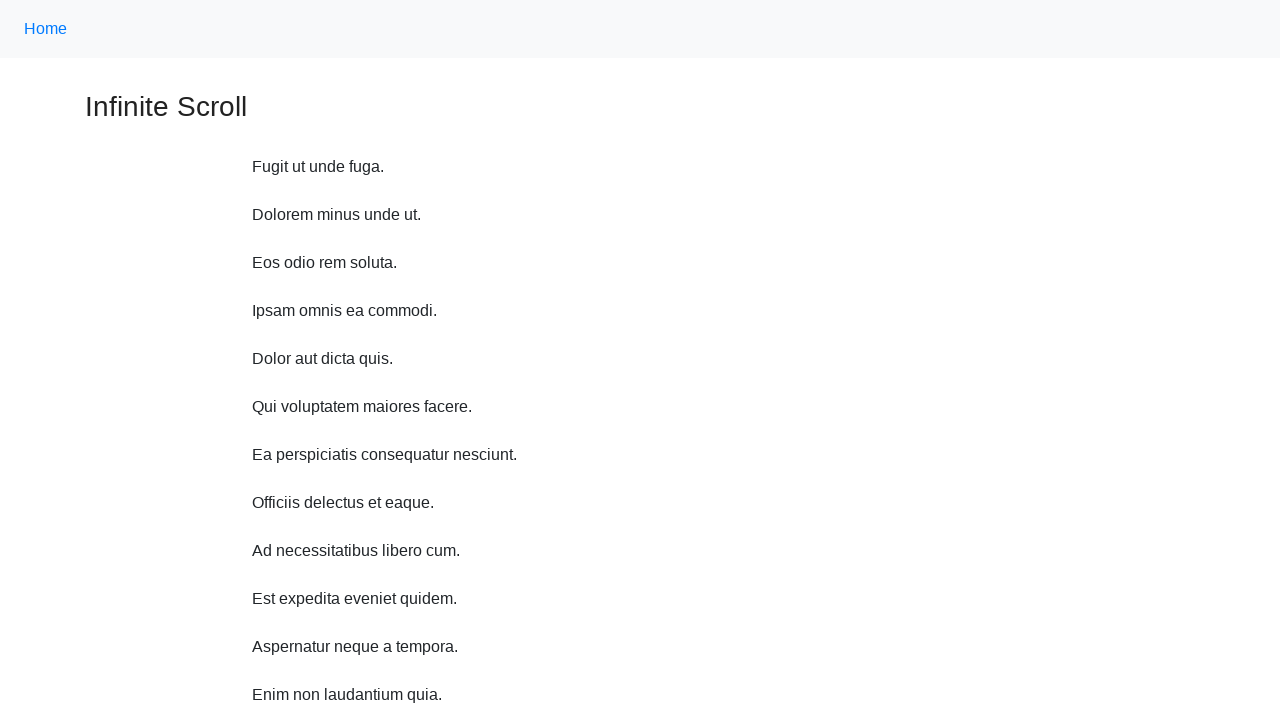

Waited 1 second after scroll up (iteration 7/10)
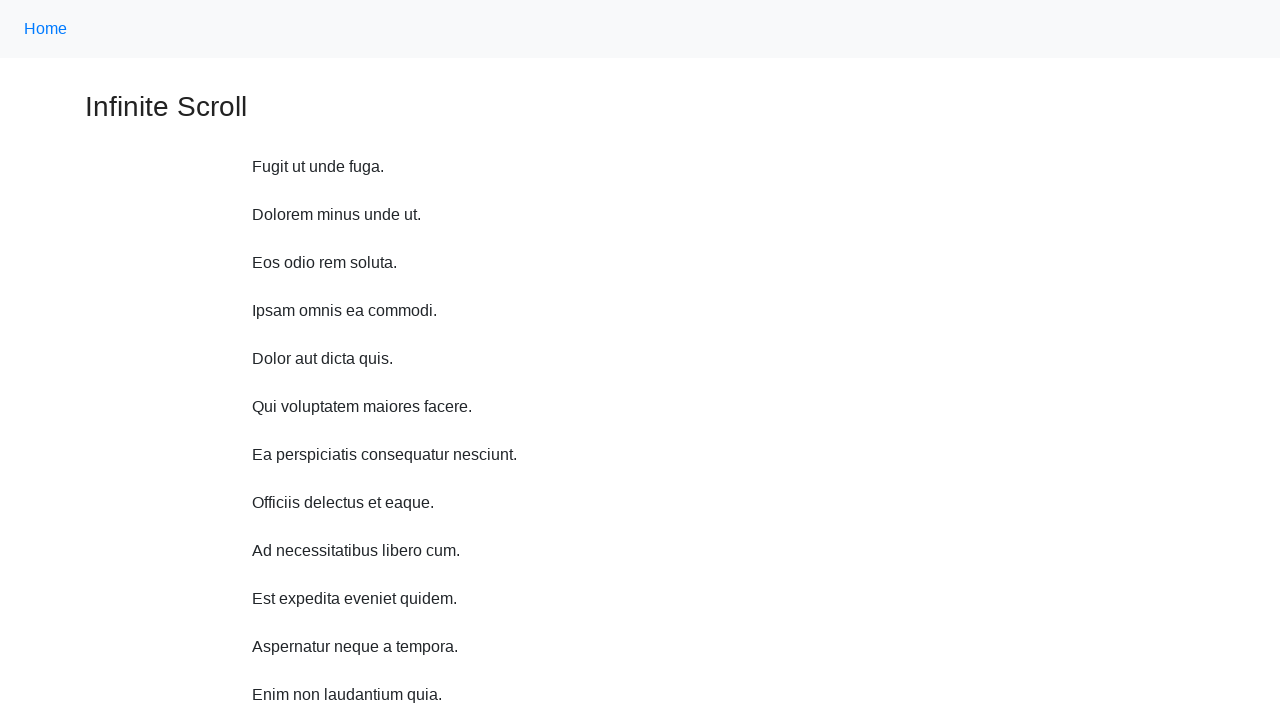

Scrolled up 750 pixels (iteration 8/10)
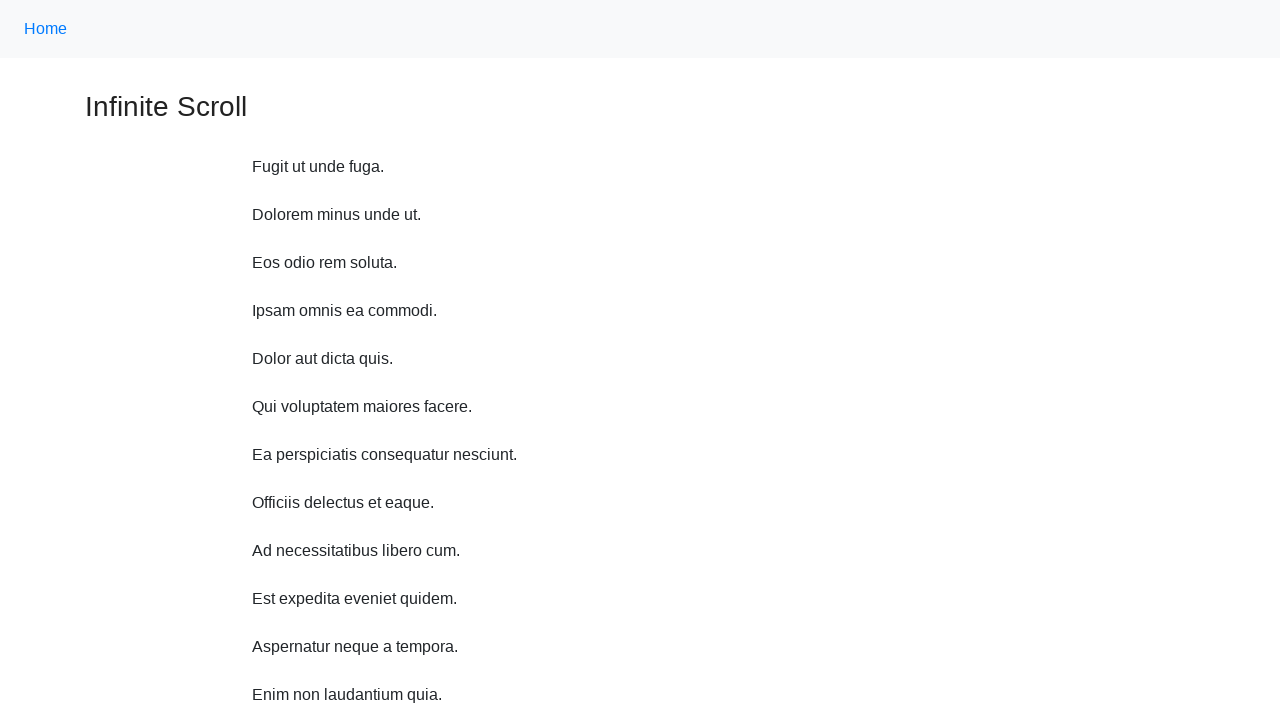

Waited 1 second after scroll up (iteration 8/10)
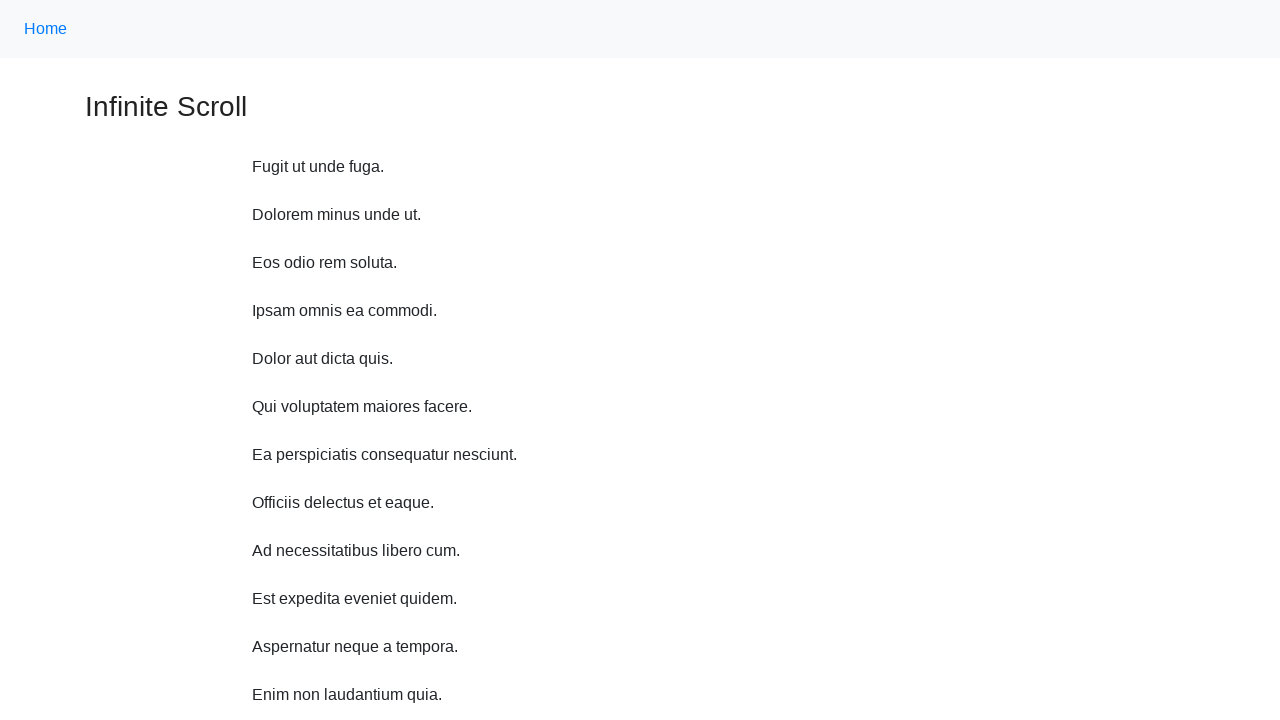

Scrolled up 750 pixels (iteration 9/10)
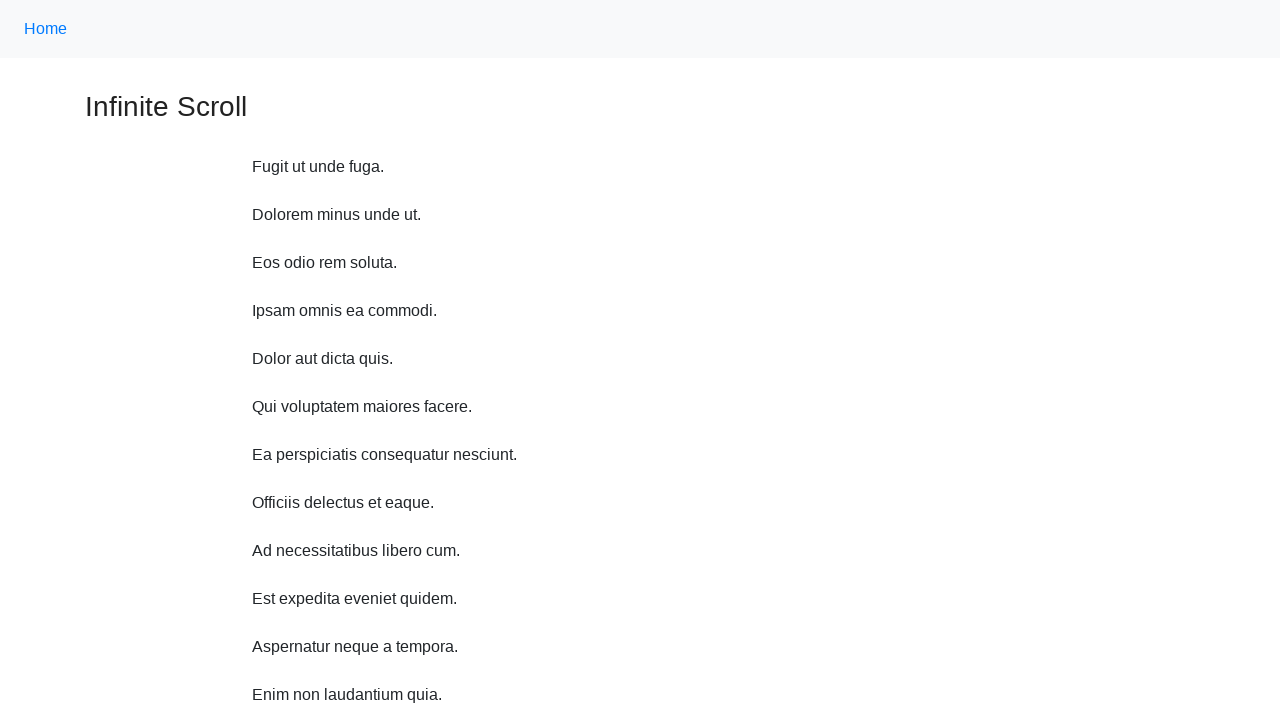

Waited 1 second after scroll up (iteration 9/10)
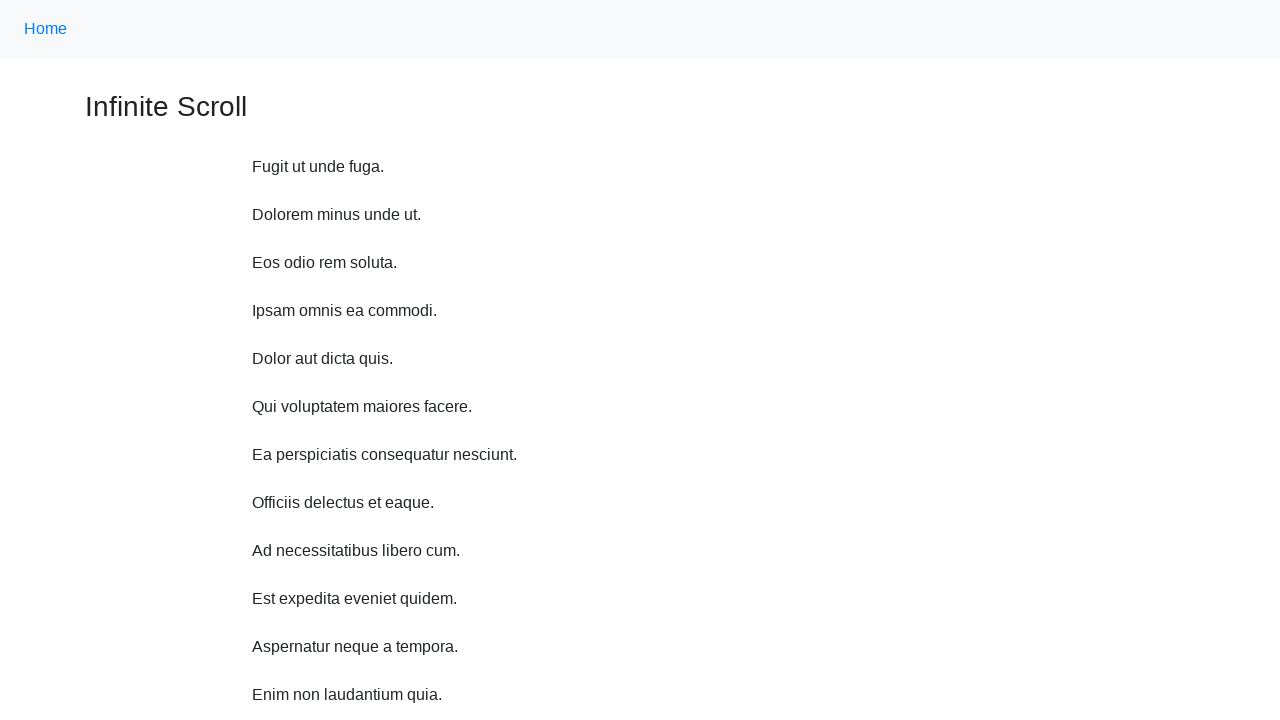

Scrolled up 750 pixels (iteration 10/10)
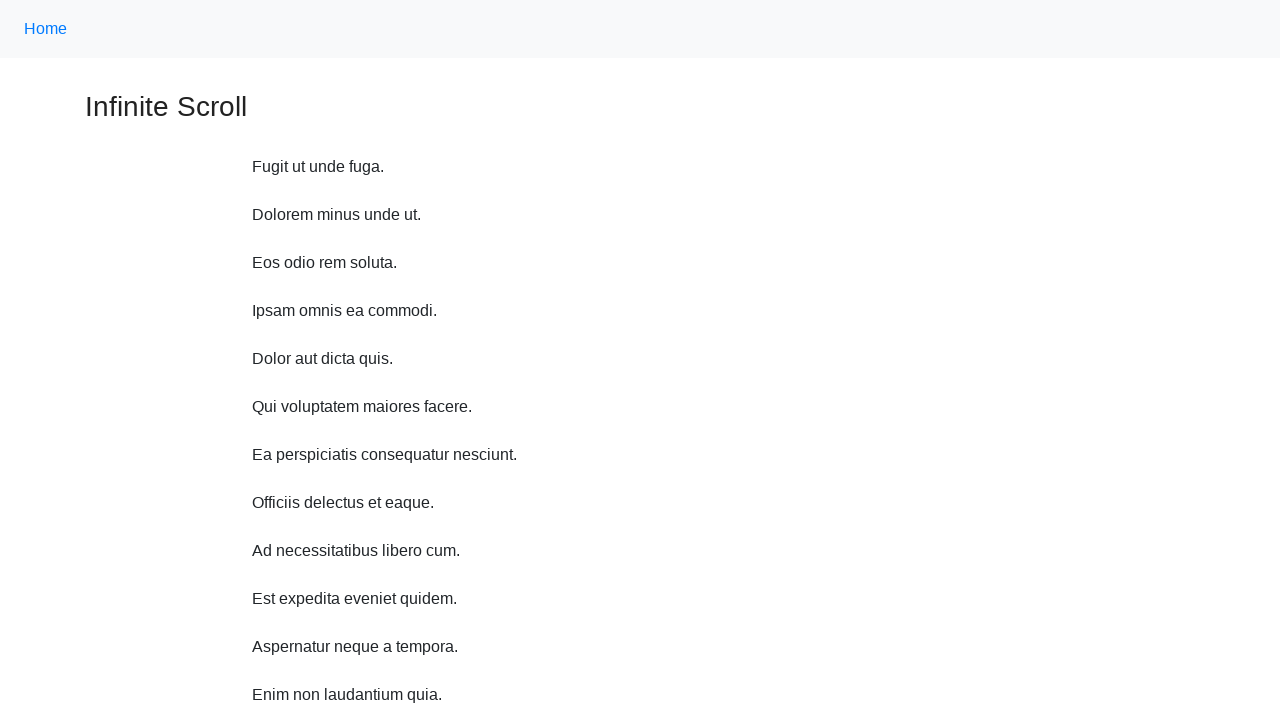

Waited 1 second after scroll up (iteration 10/10)
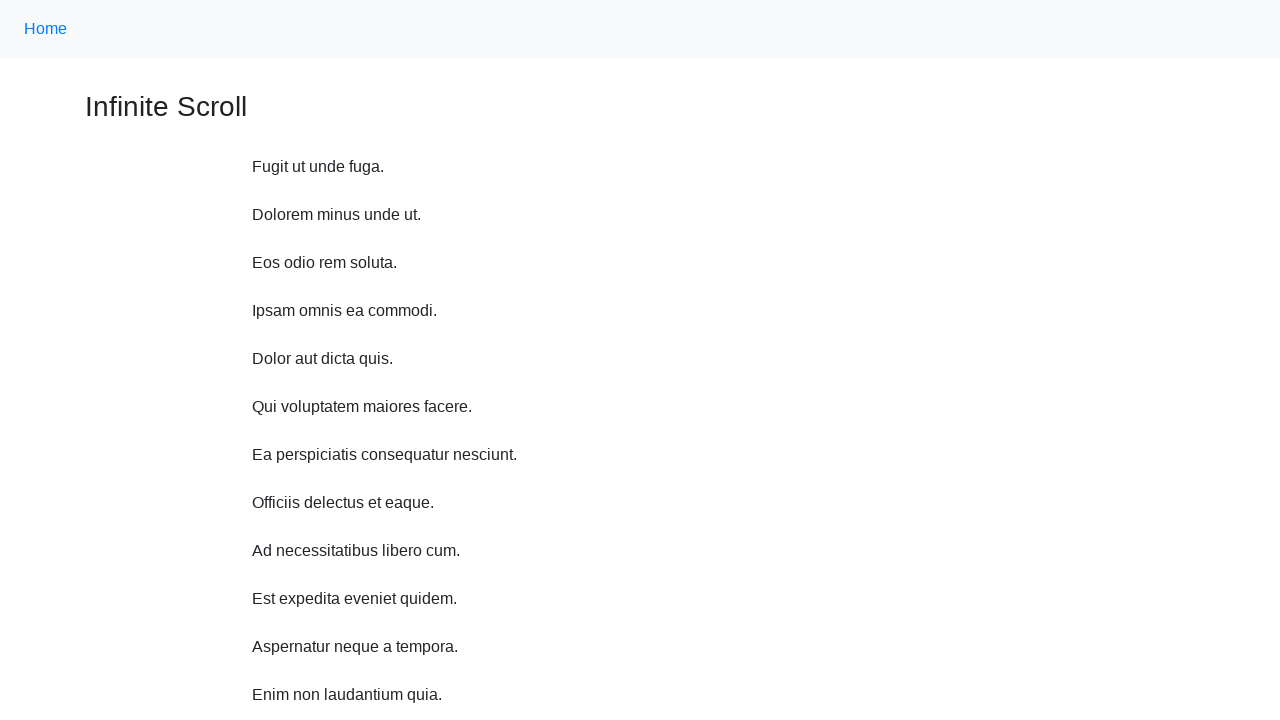

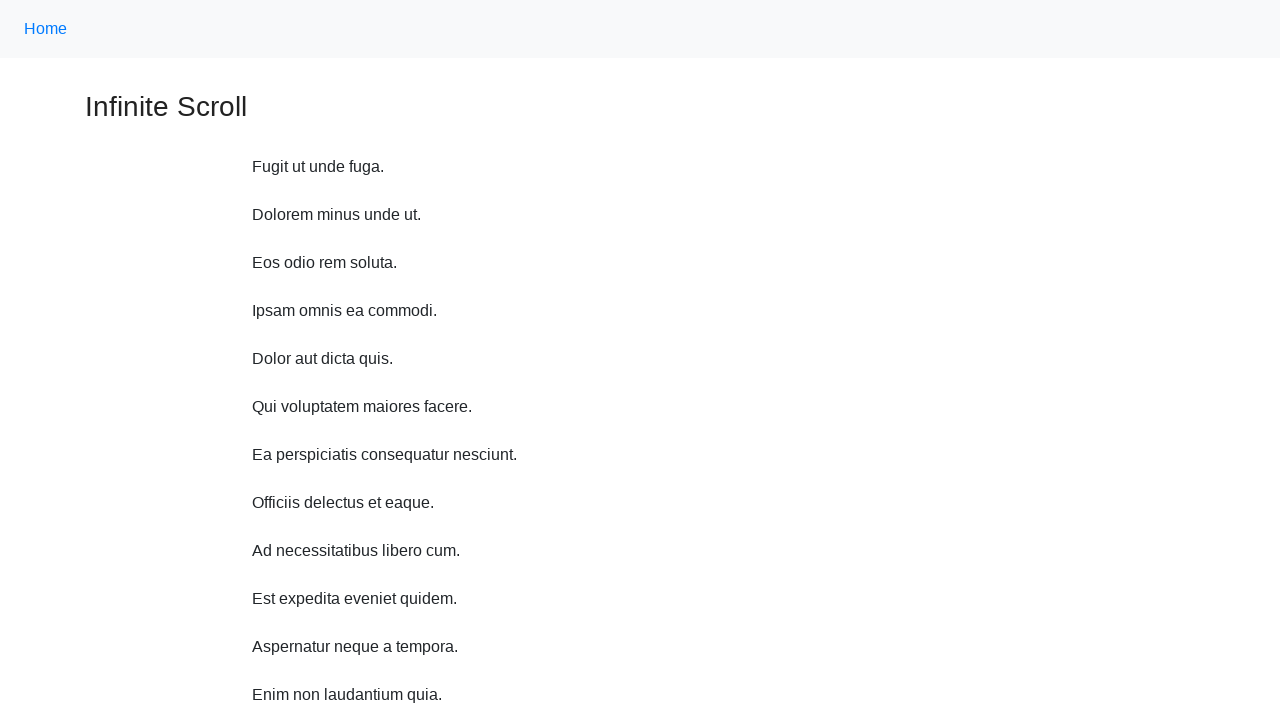